Navigates to a website and locates all link elements on the page to verify they are present and have href attributes

Starting URL: https://www.vctcpune.com

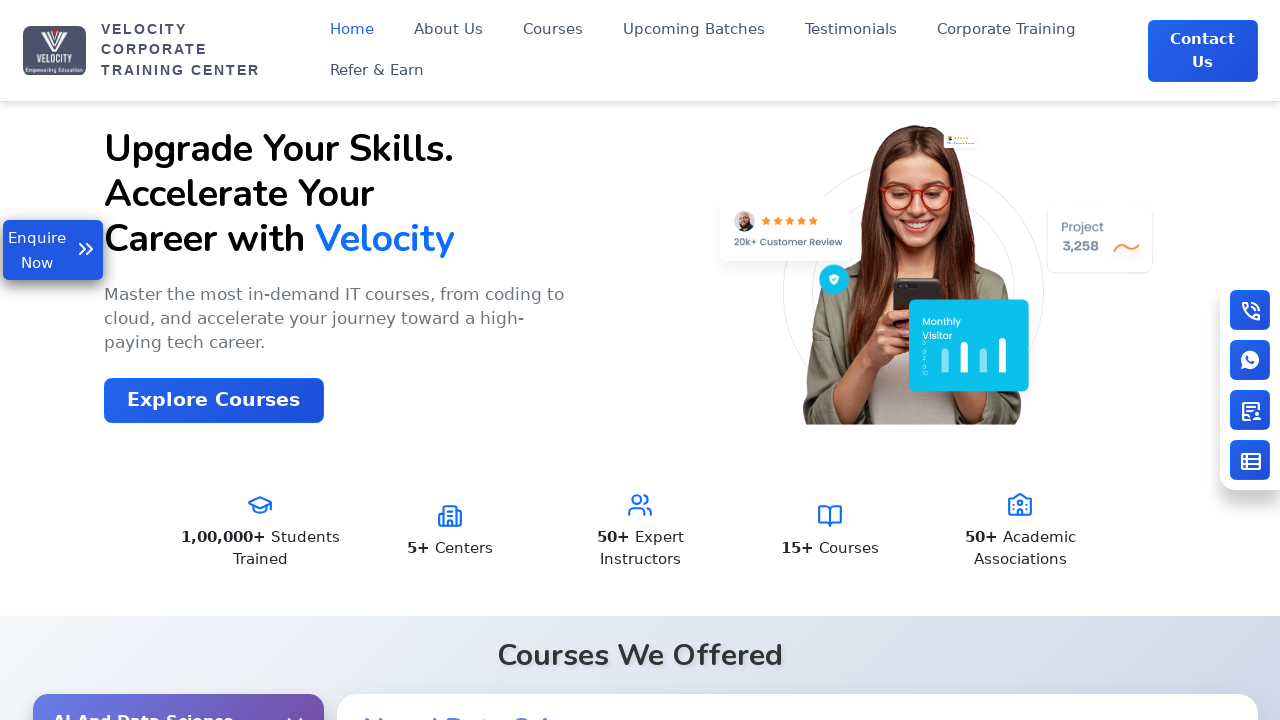

Navigated to https://www.vctcpune.com
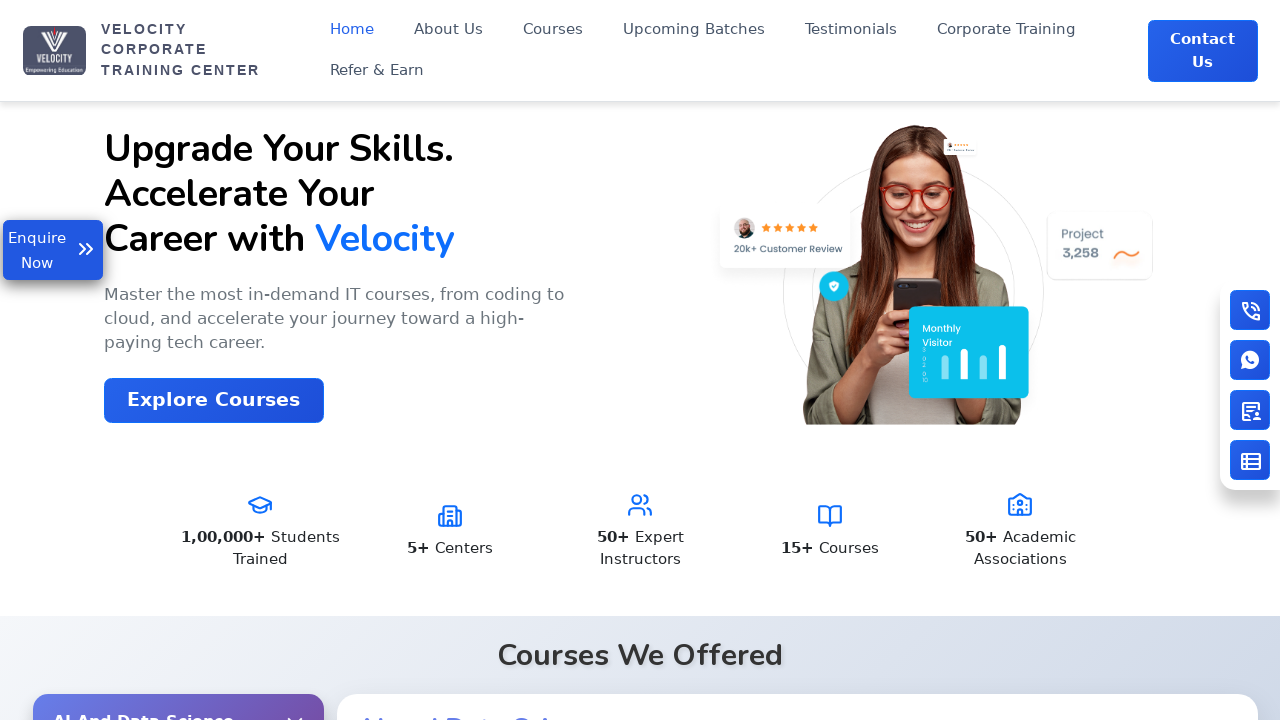

Page loaded completely (networkidle state reached)
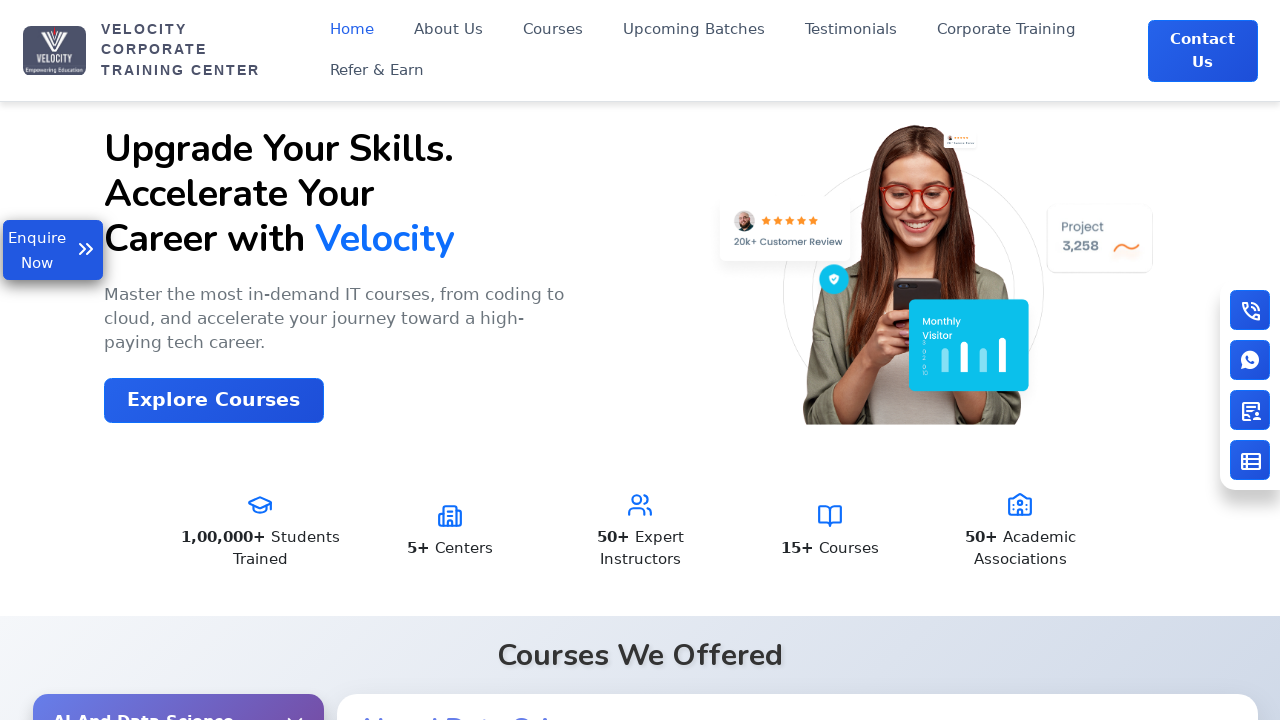

Located all link elements on the page (68 links found)
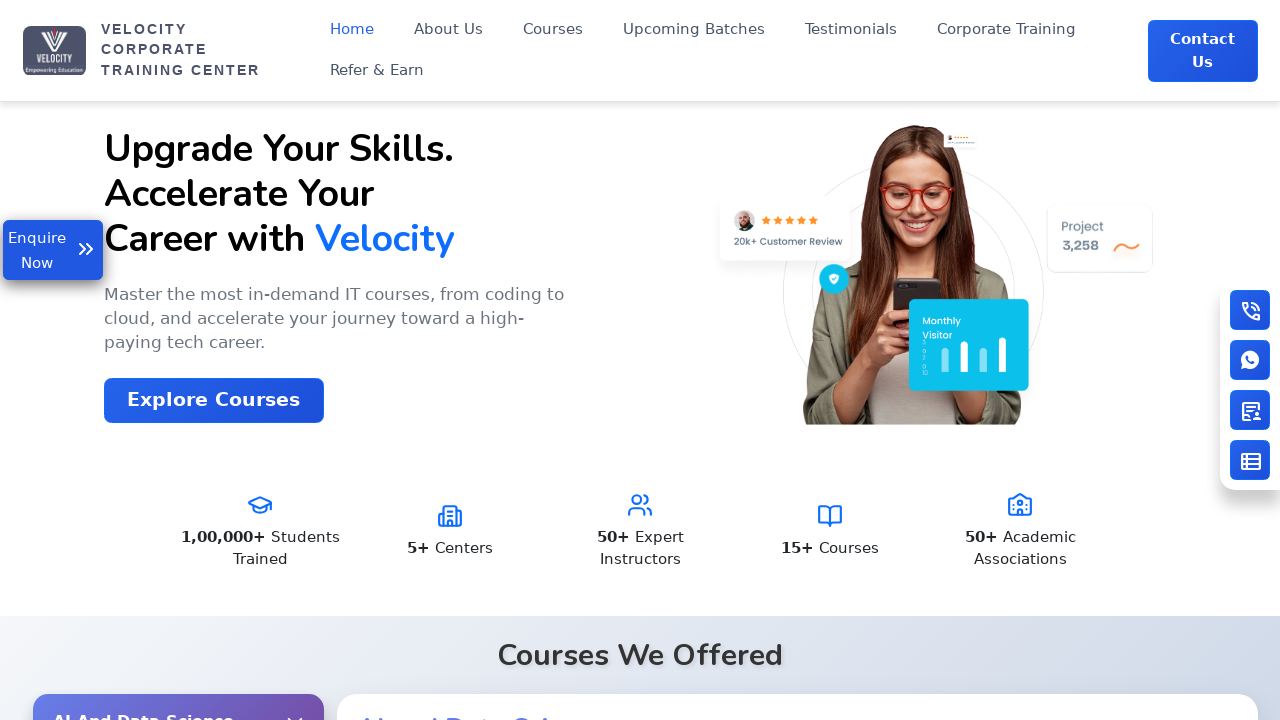

Checked link for href attribute (href value: /)
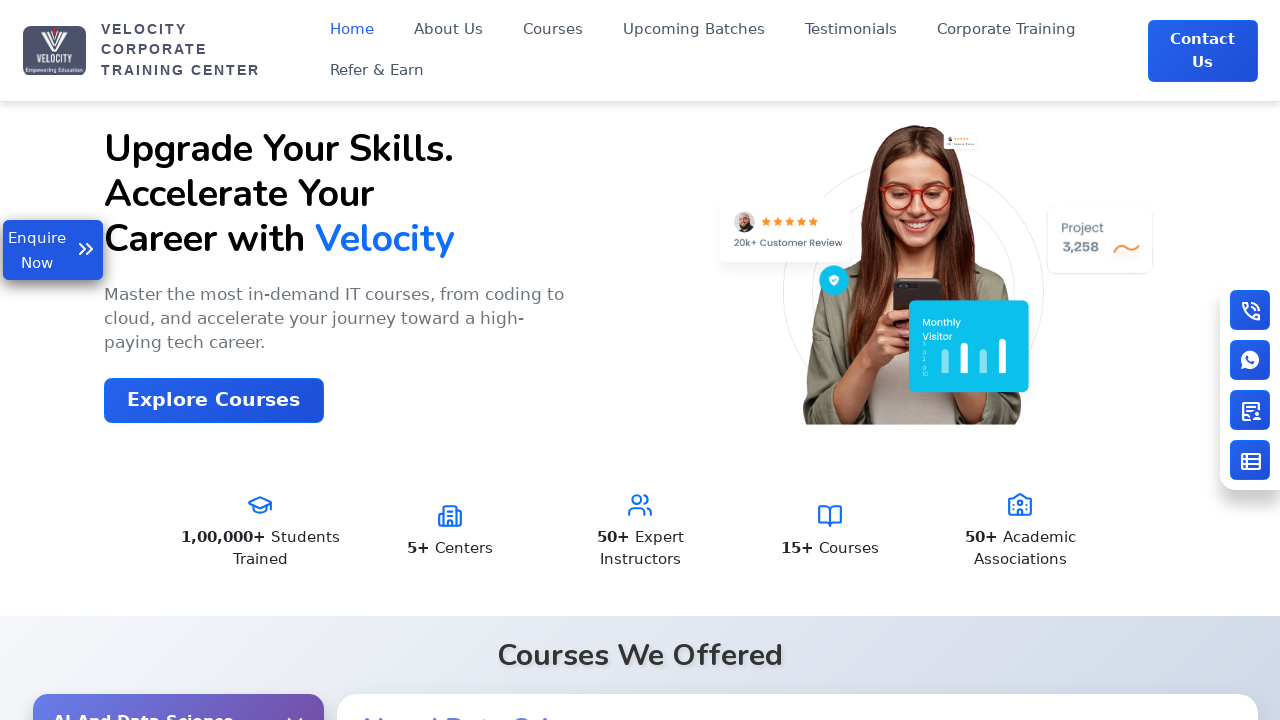

Checked link for href attribute (href value: /)
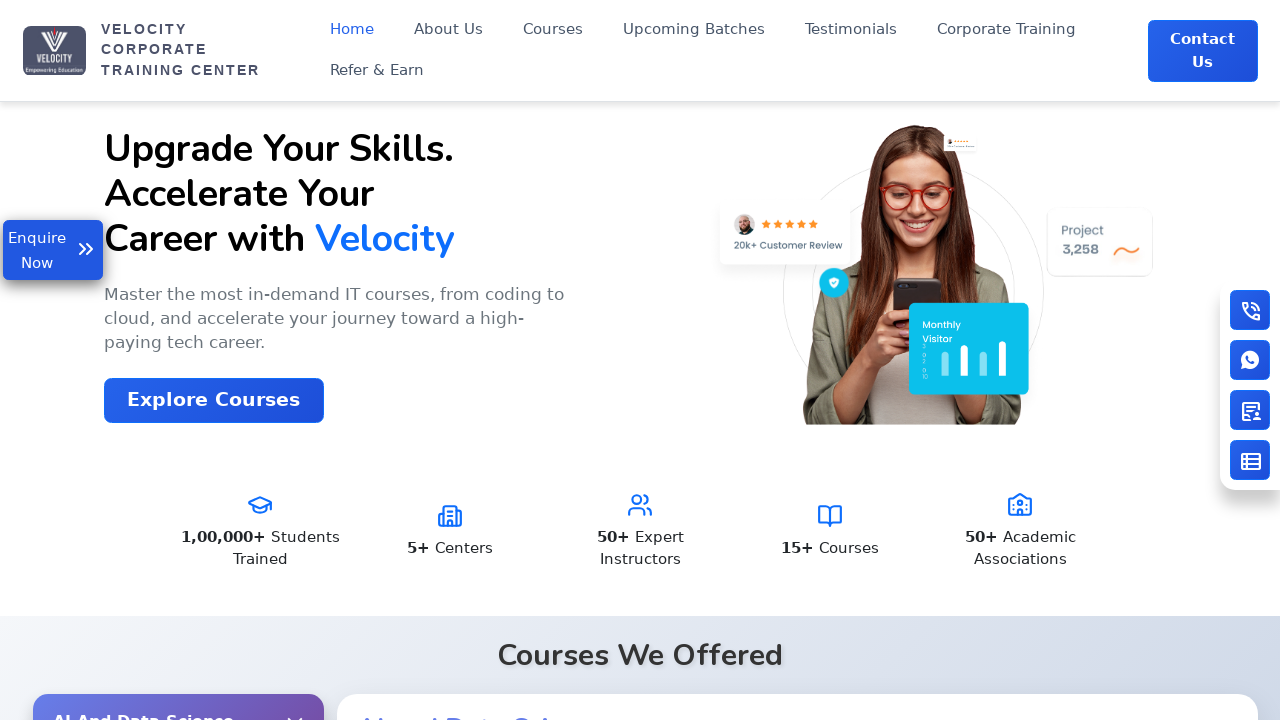

Checked link for href attribute (href value: /about-us)
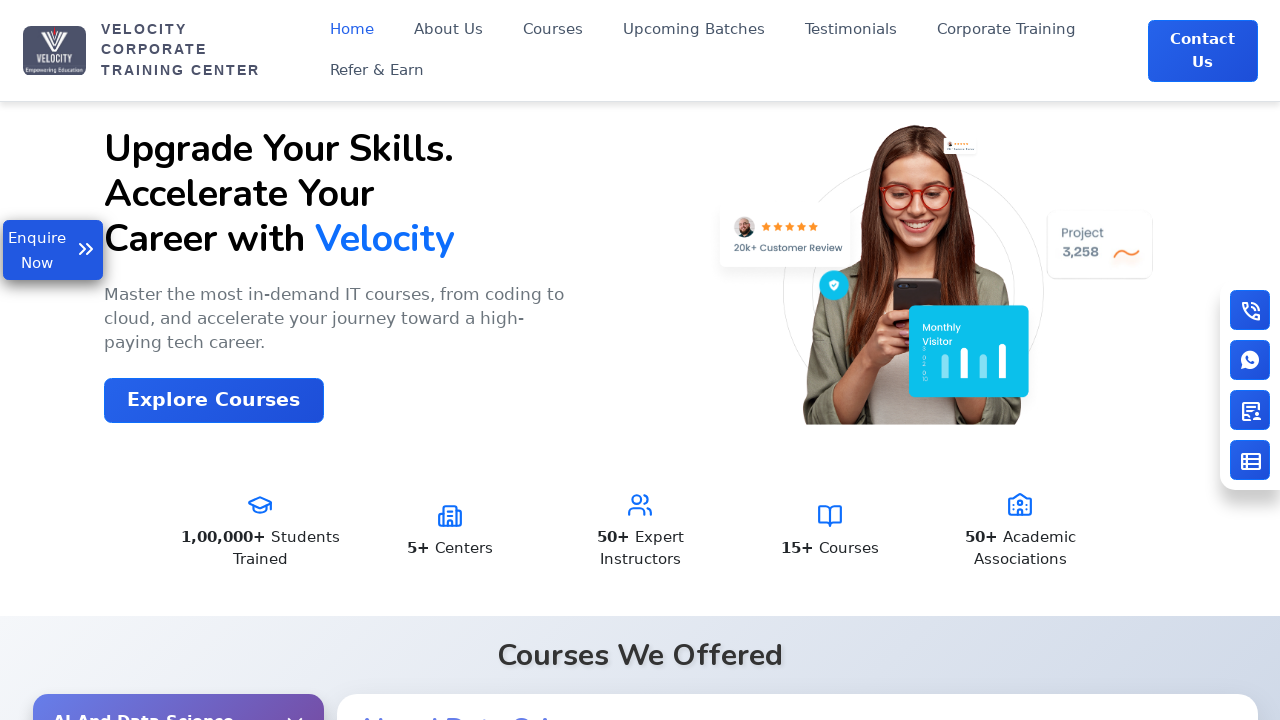

Checked link for href attribute (href value: /courses)
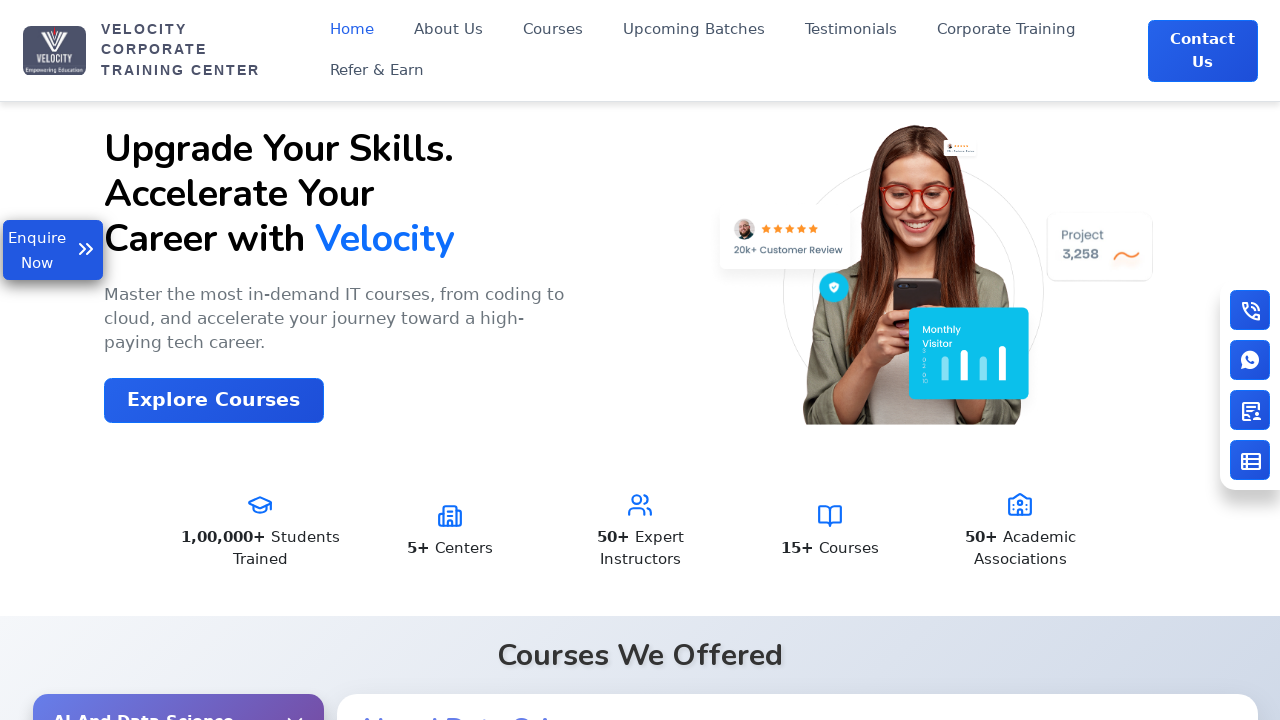

Checked link for href attribute (href value: /courses)
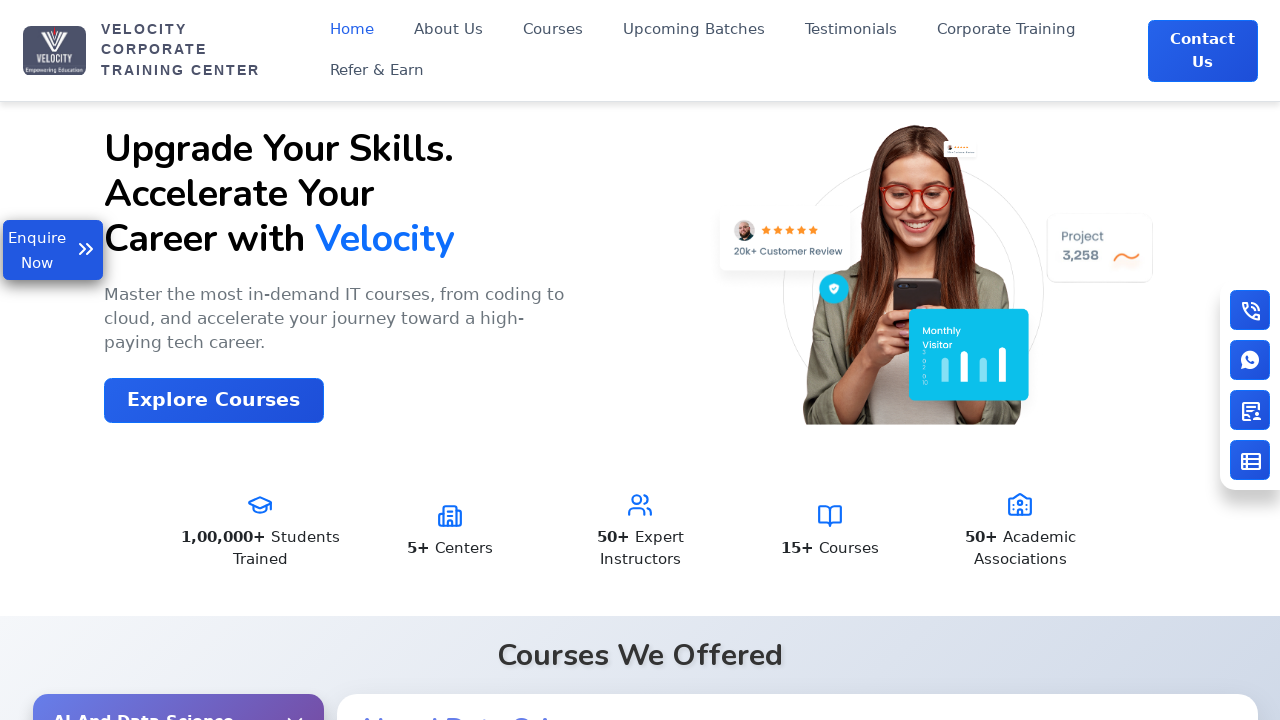

Checked link for href attribute (href value: /courses/ai-and-data-science)
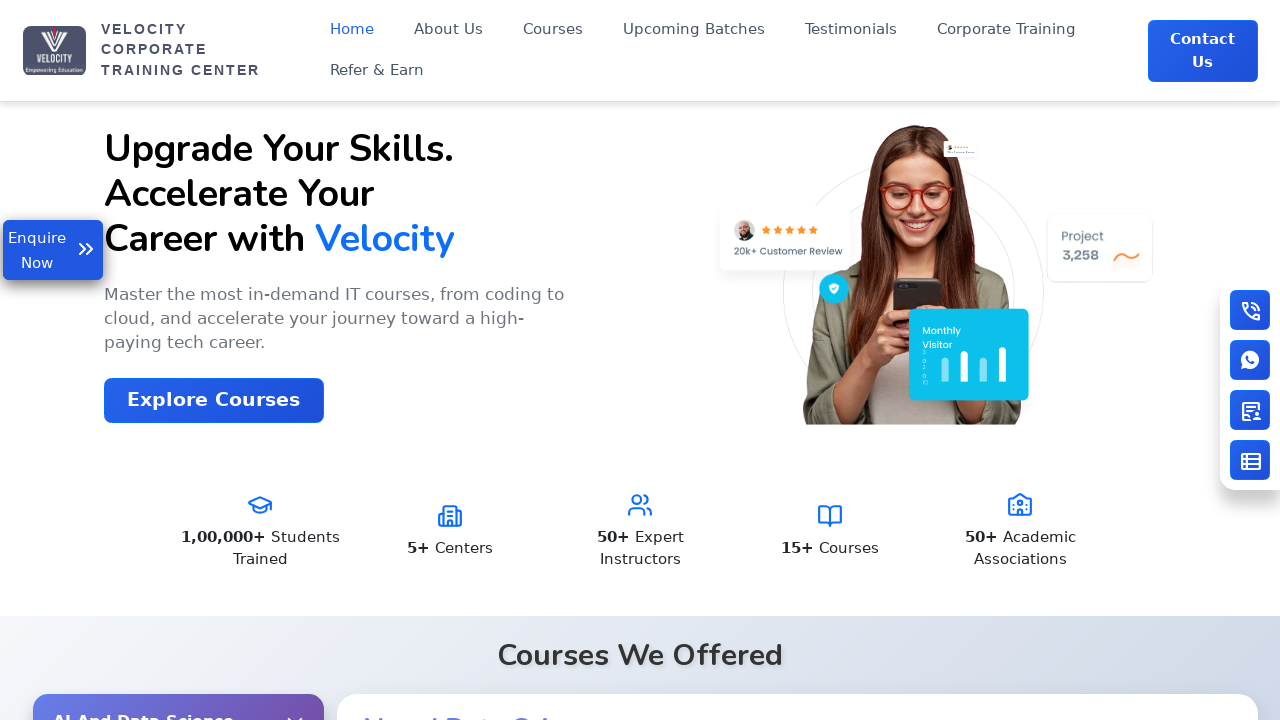

Checked link for href attribute (href value: /courses/mern-stack-developer)
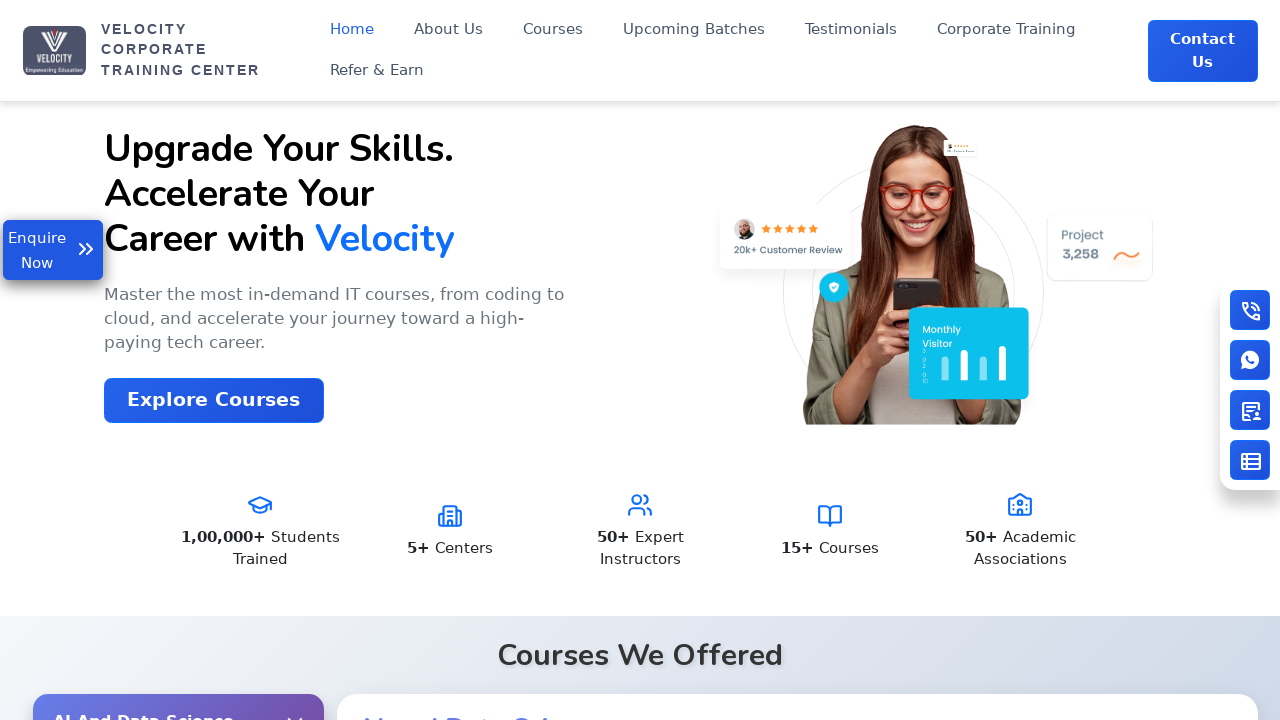

Checked link for href attribute (href value: /courses/rpa)
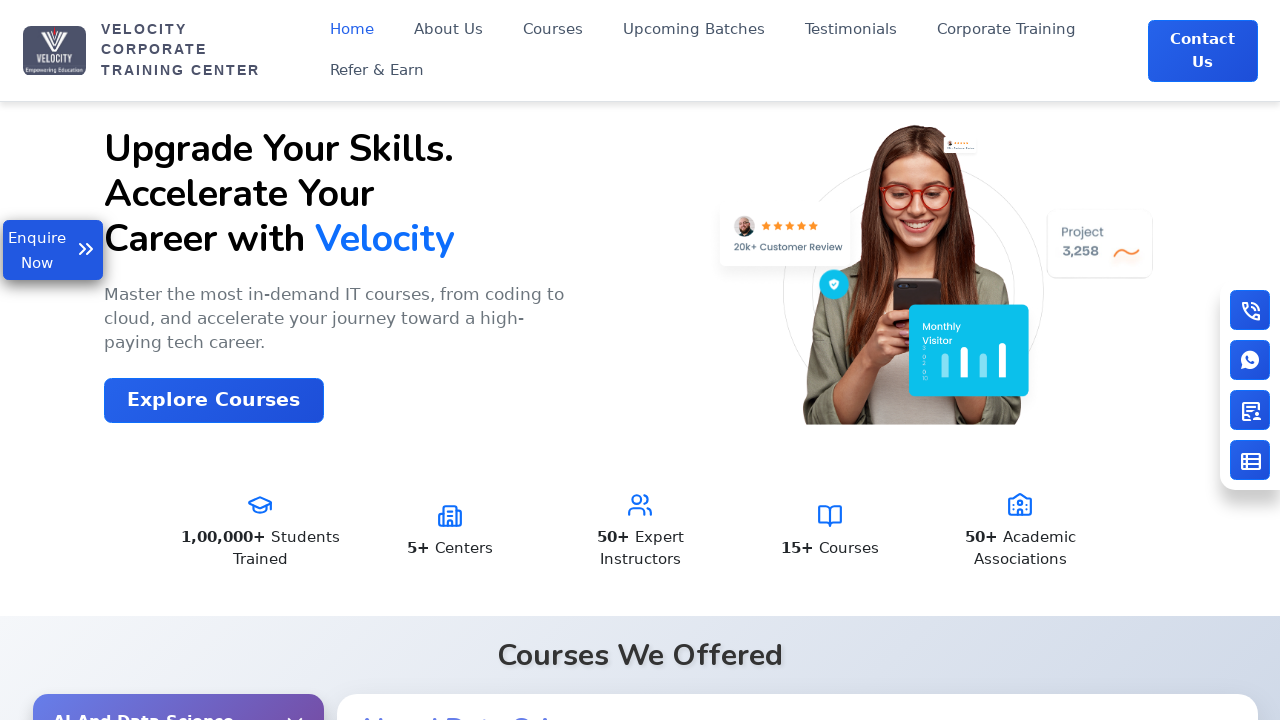

Checked link for href attribute (href value: /courses/awsdevops)
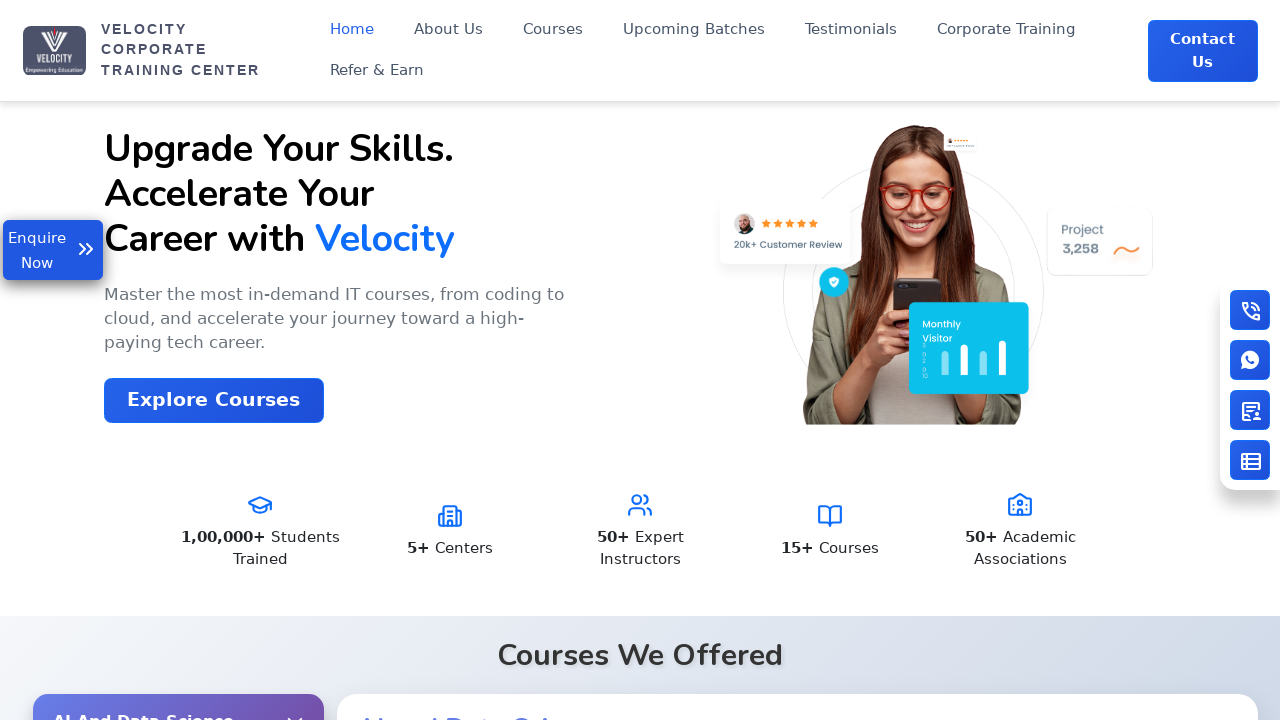

Checked link for href attribute (href value: /courses/data-analytics-with-ai)
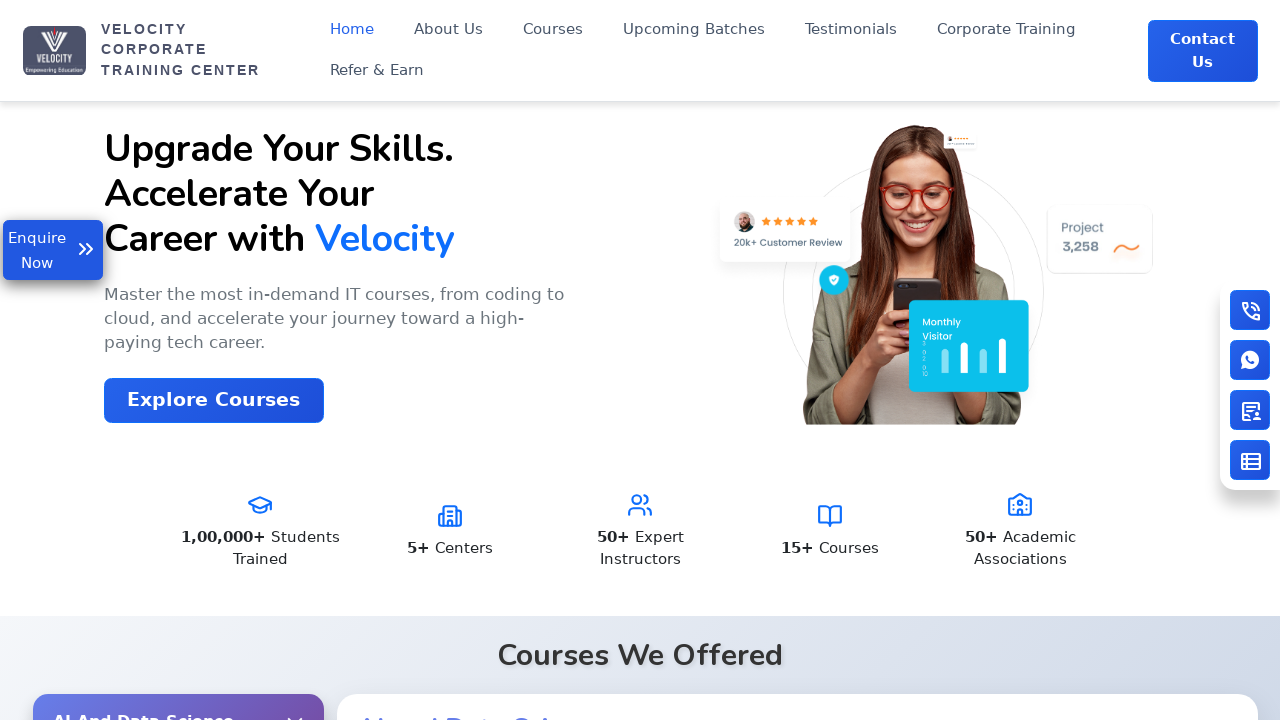

Checked link for href attribute (href value: /courses/java-backend-development-with-ai-integration)
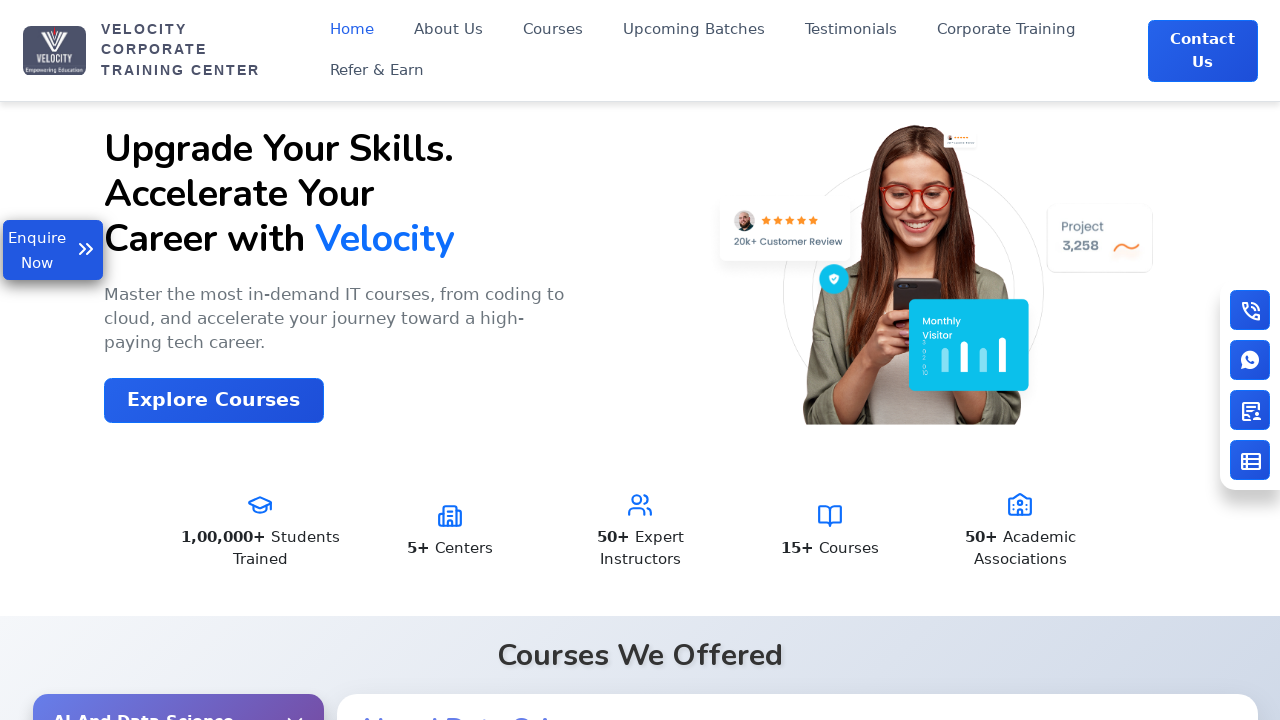

Checked link for href attribute (href value: /courses/software-testing-with-ai)
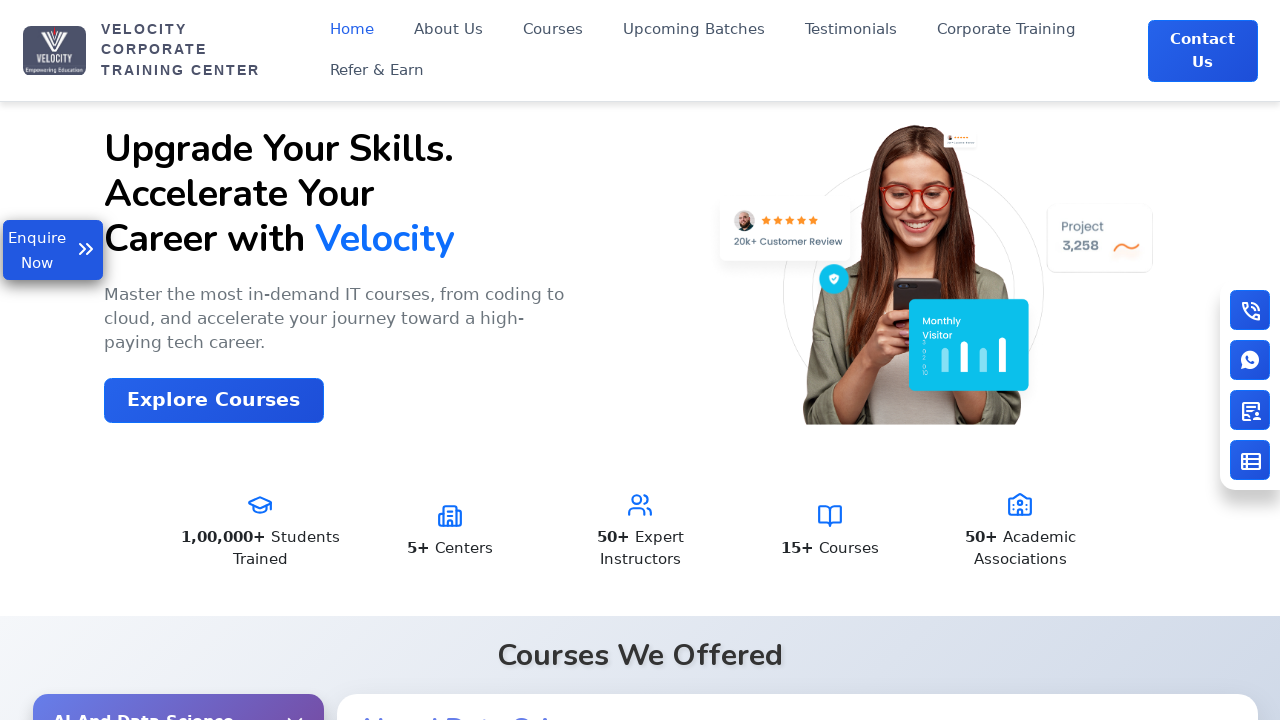

Checked link for href attribute (href value: /courses/ai-salesforce-admin-dev)
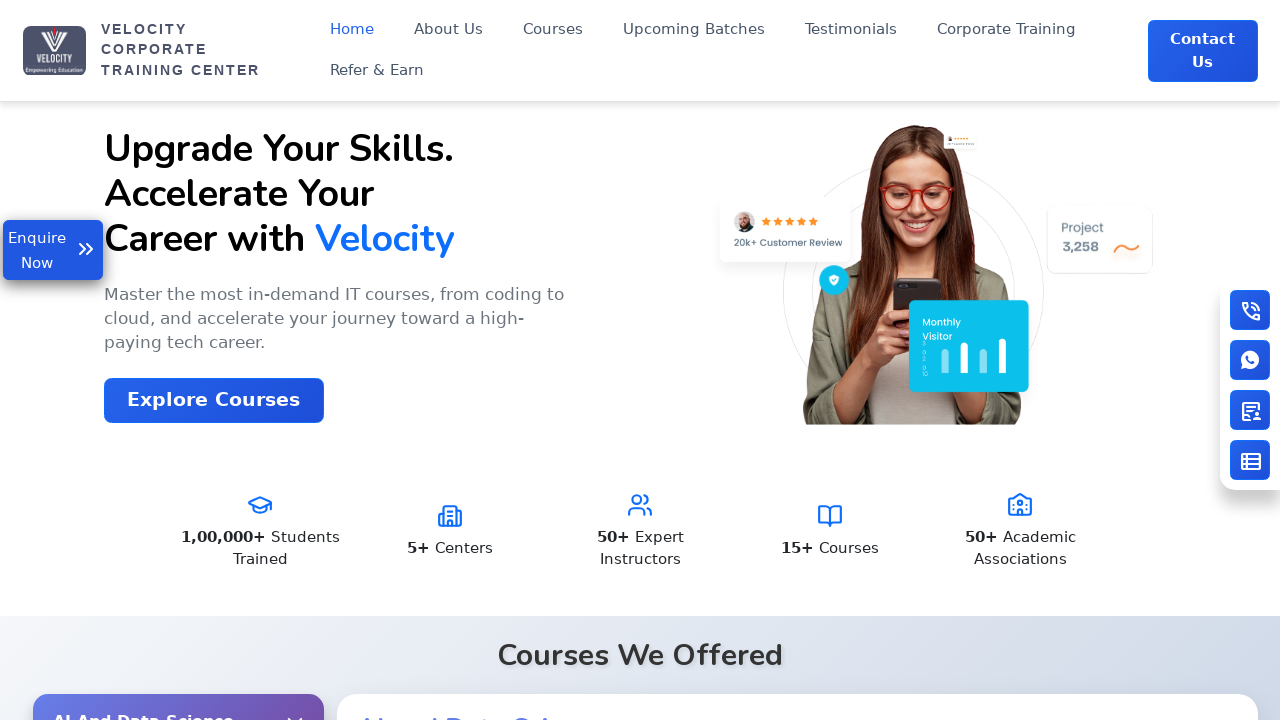

Checked link for href attribute (href value: /courses/share-market)
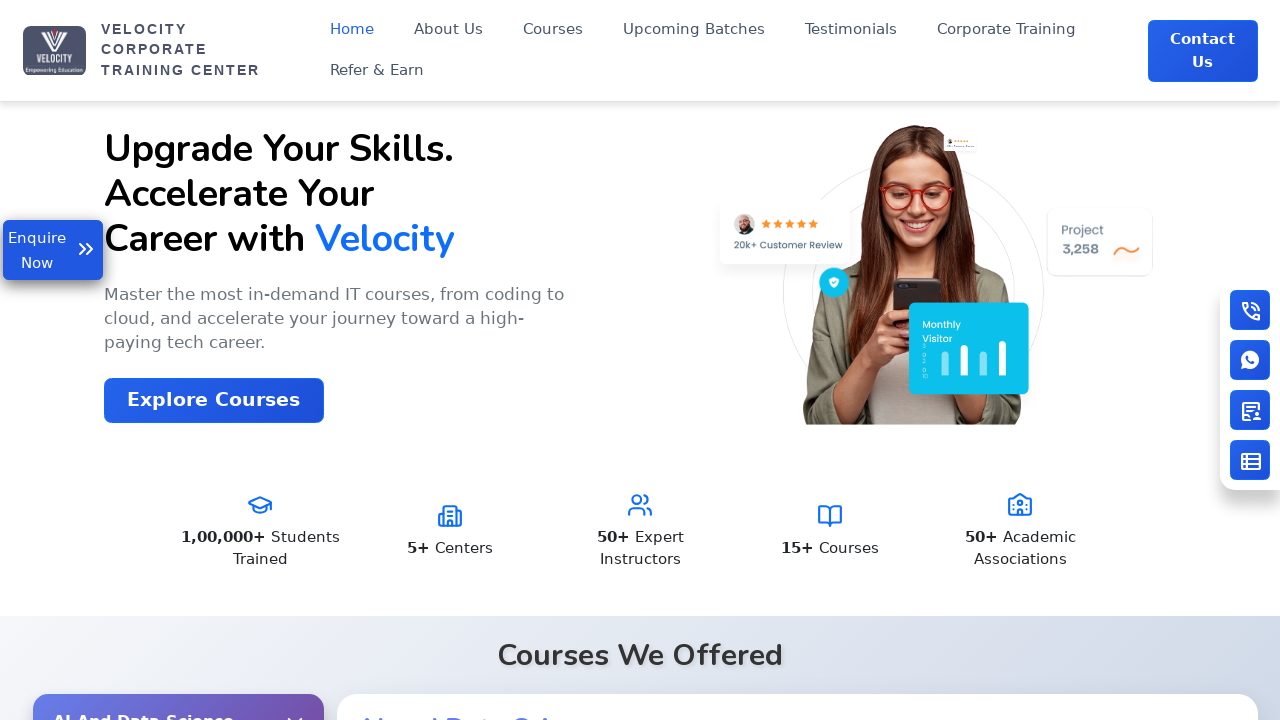

Checked link for href attribute (href value: /courses/advanced-testing-technique)
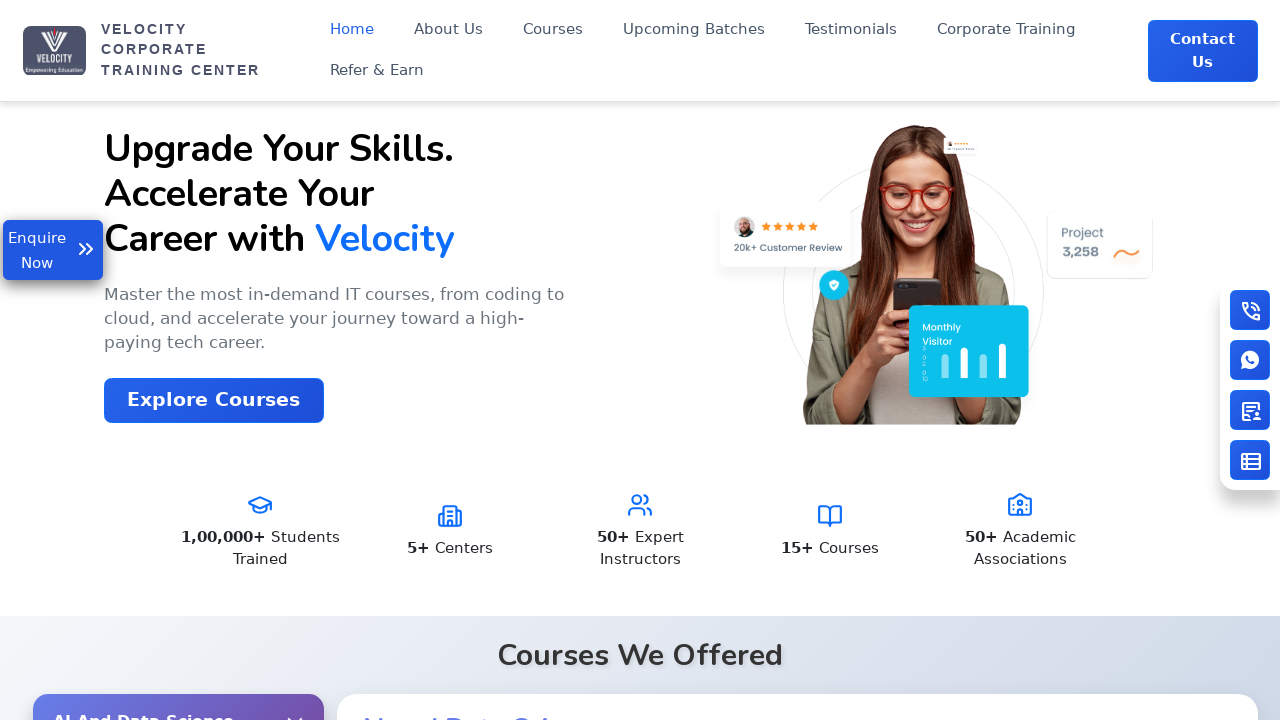

Checked link for href attribute (href value: /courses/front-end-development)
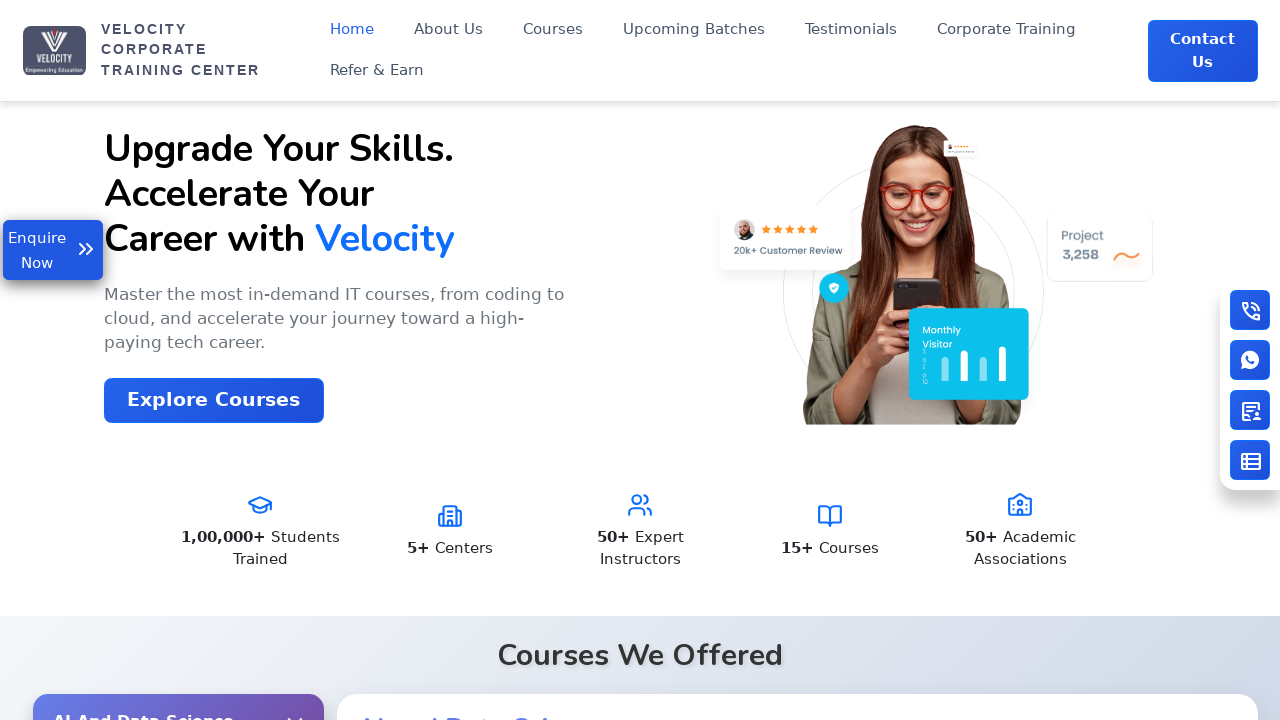

Checked link for href attribute (href value: /courses/servicenow-development)
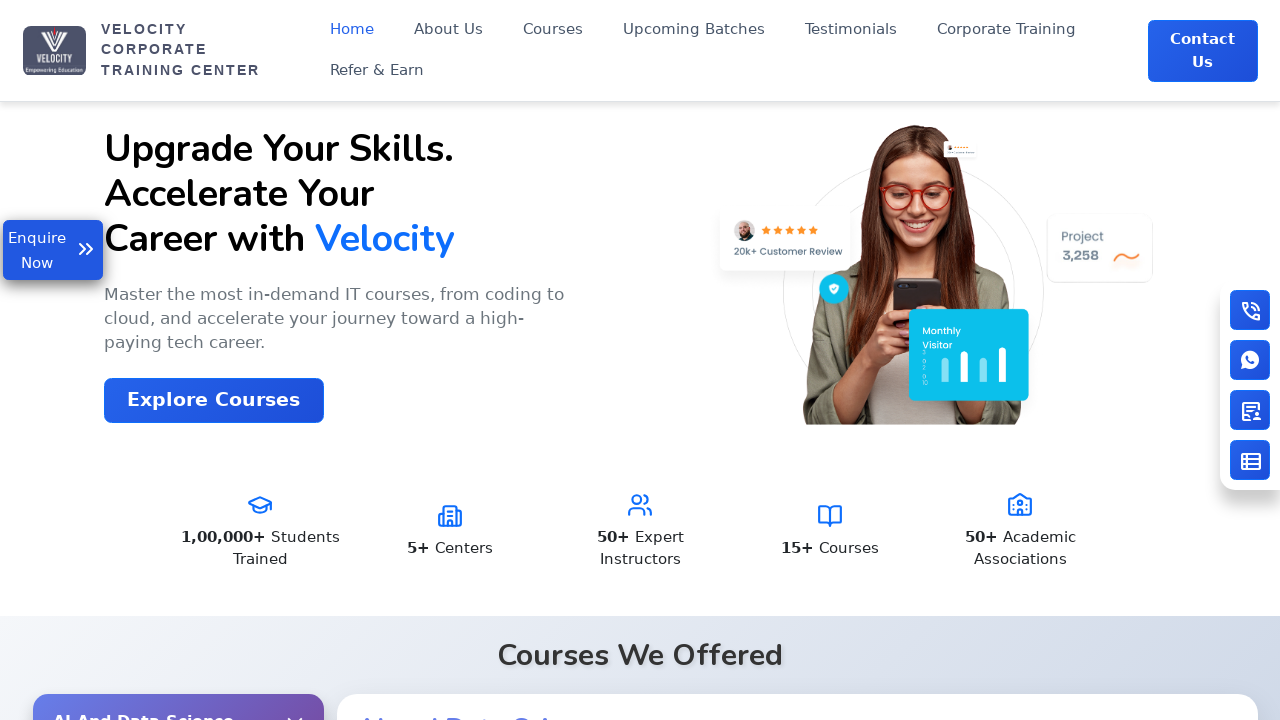

Checked link for href attribute (href value: /courses/gen-ai-and-agentic-ai)
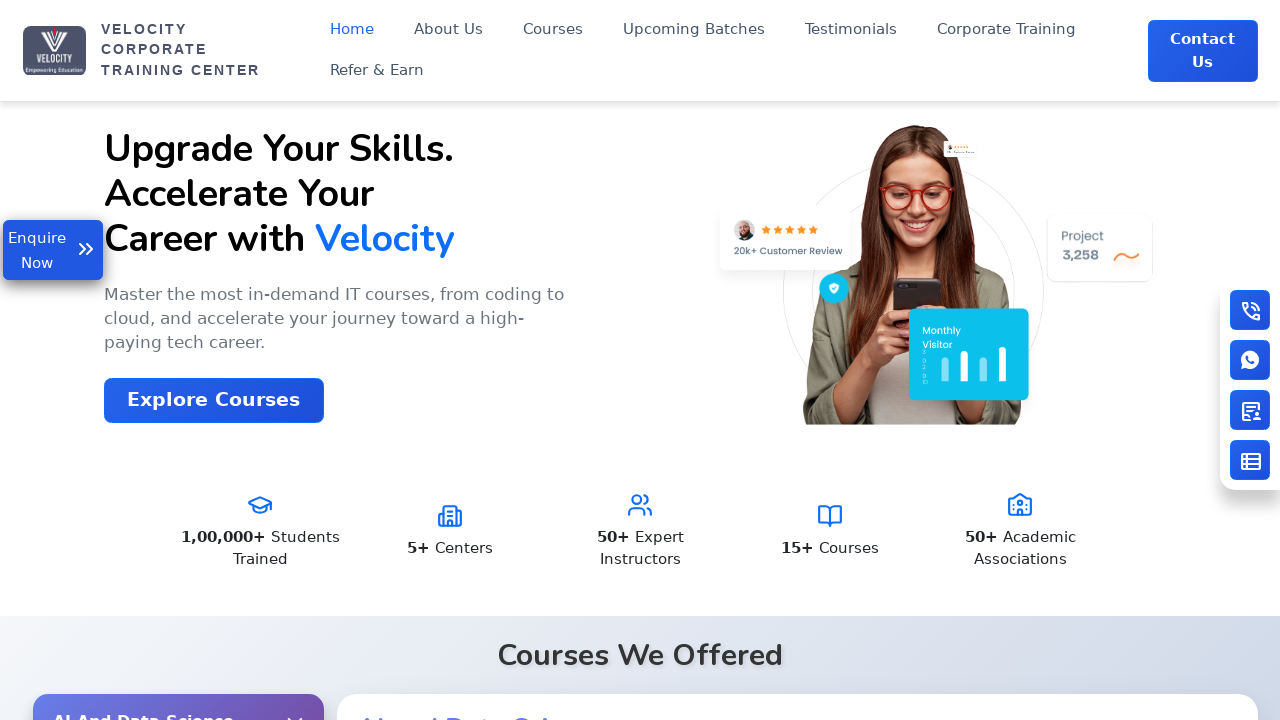

Checked link for href attribute (href value: /courses/python-automation-testing-with-ai)
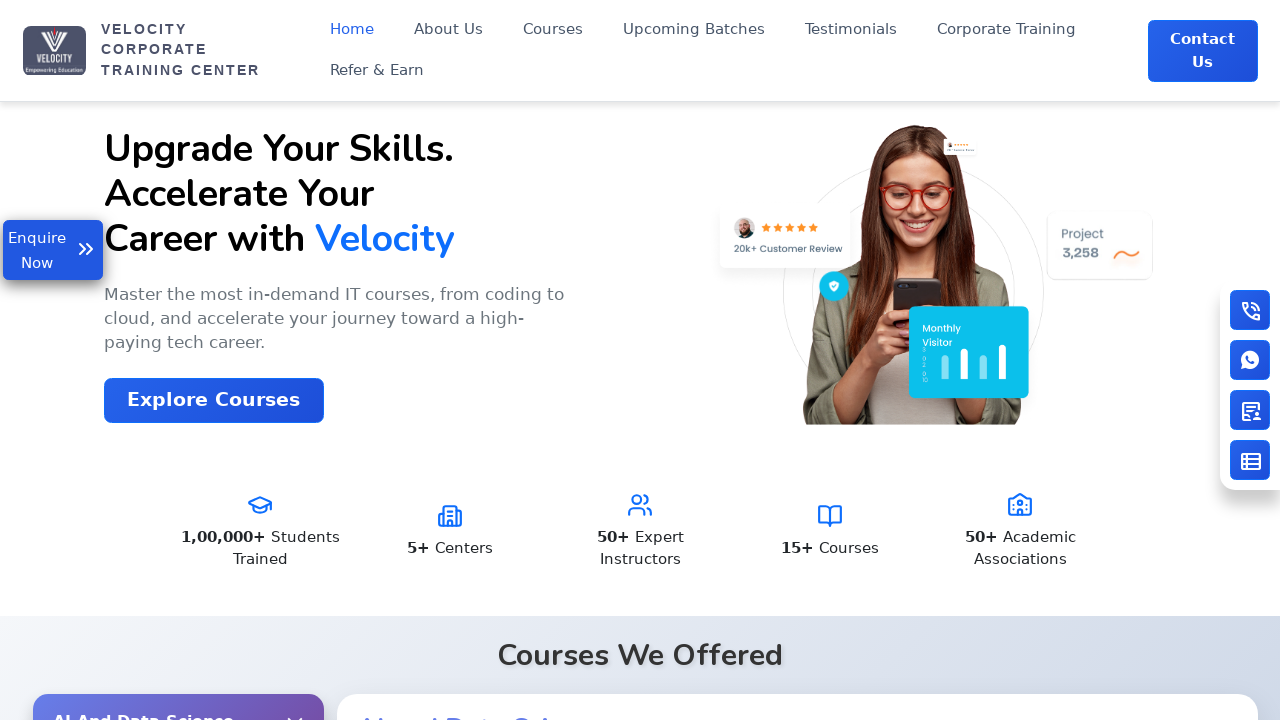

Checked link for href attribute (href value: /courses/azure-data-engineer)
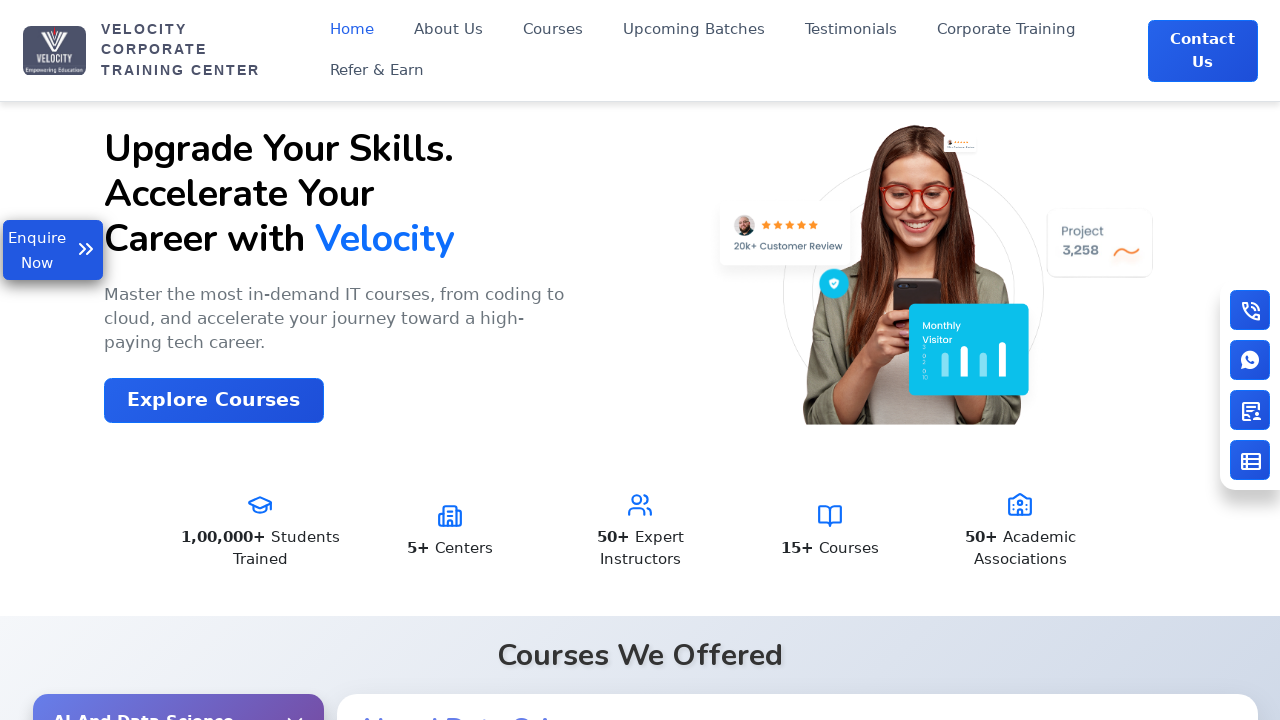

Checked link for href attribute (href value: /courses/ar-caller-accounts-receivable-caller)
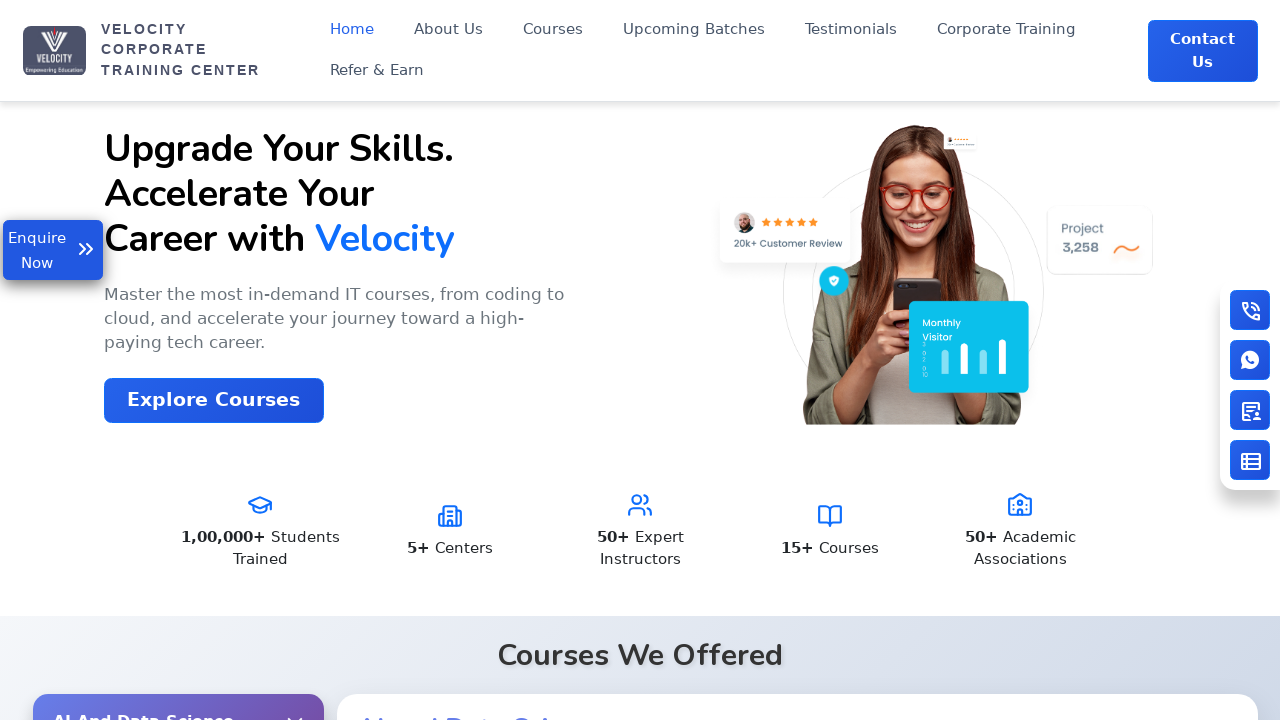

Checked link for href attribute (href value: /courses/cyber-security)
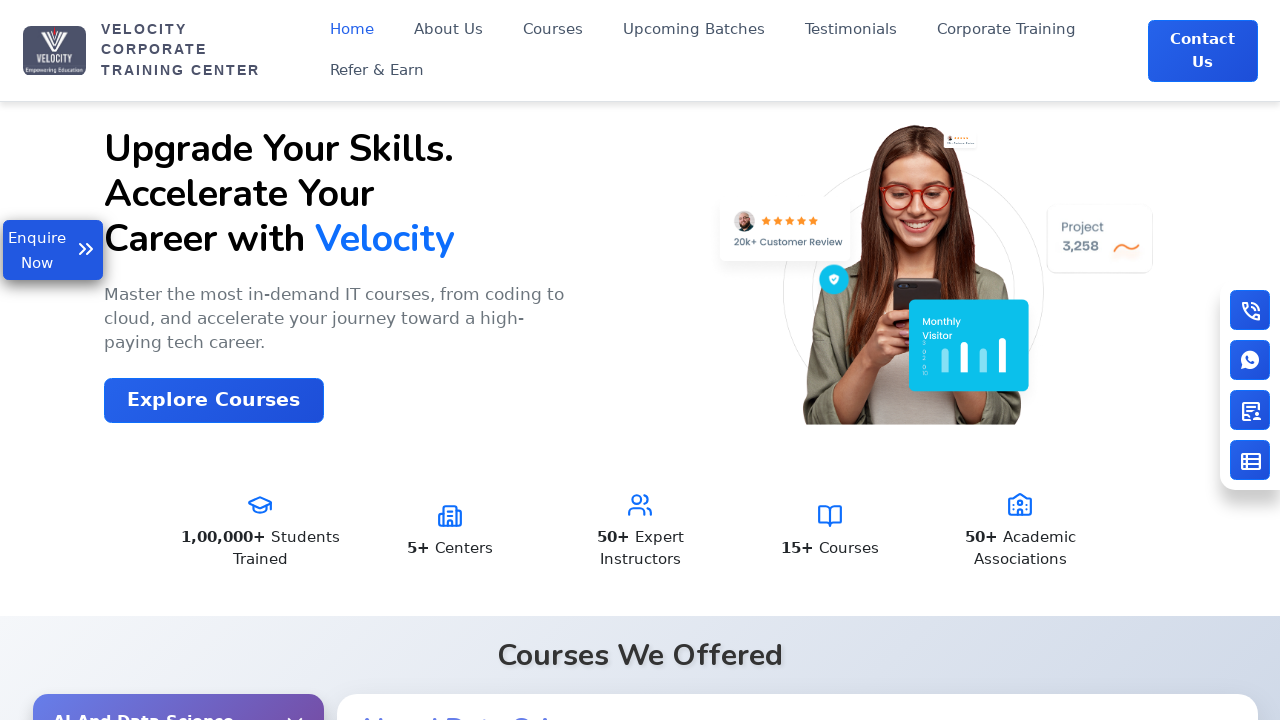

Checked link for href attribute (href value: /courses/nlp-and-generative-ai)
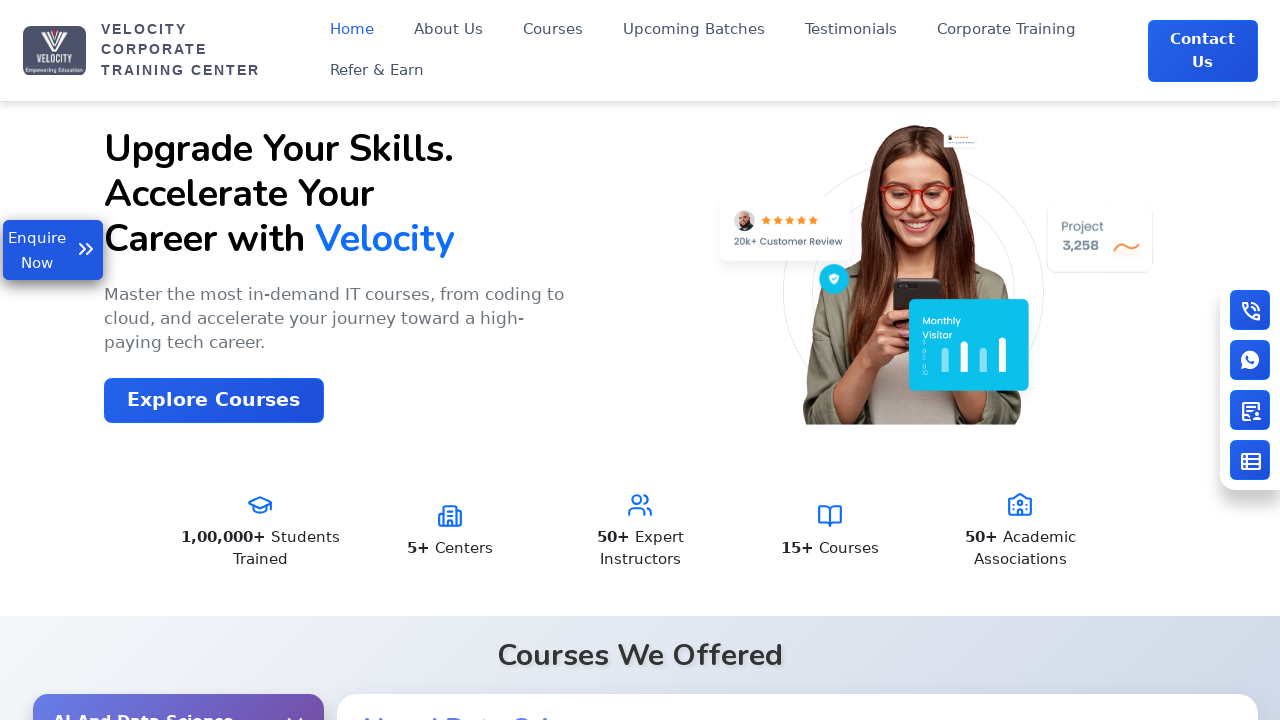

Checked link for href attribute (href value: /courses/medical-coding)
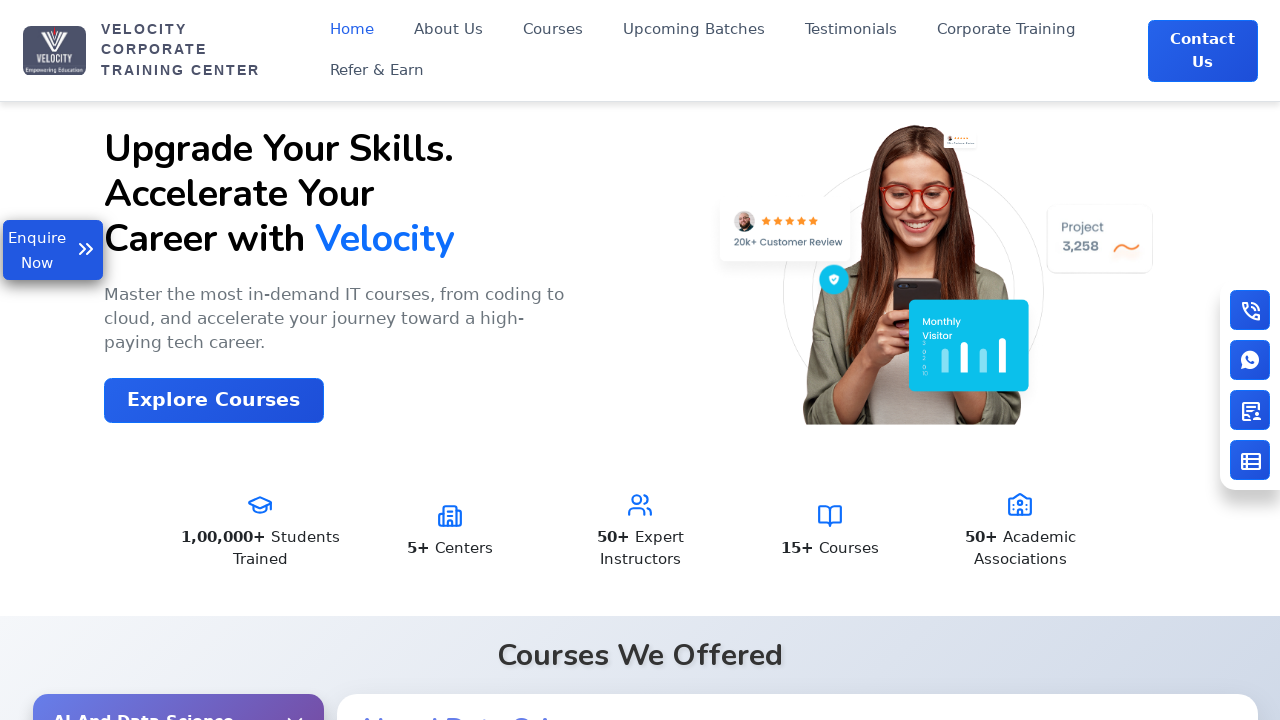

Checked link for href attribute (href value: /courses/business-analyst)
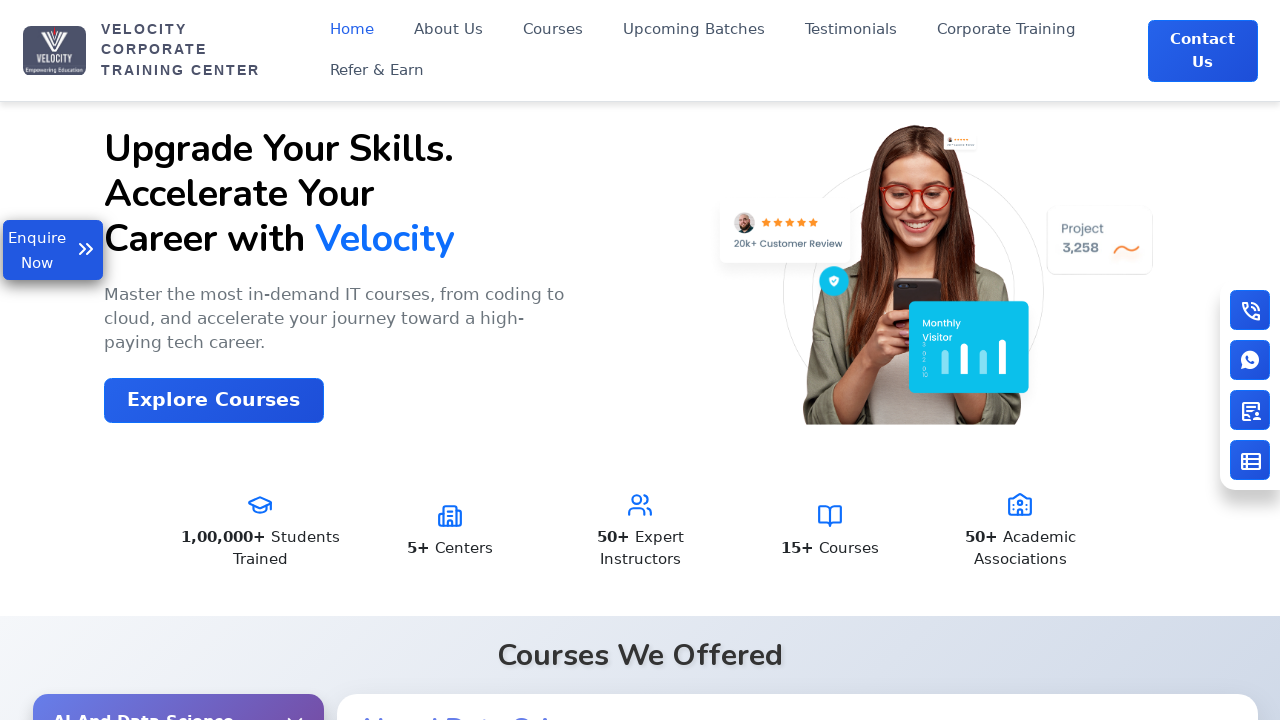

Checked link for href attribute (href value: /courses/placement-assistance)
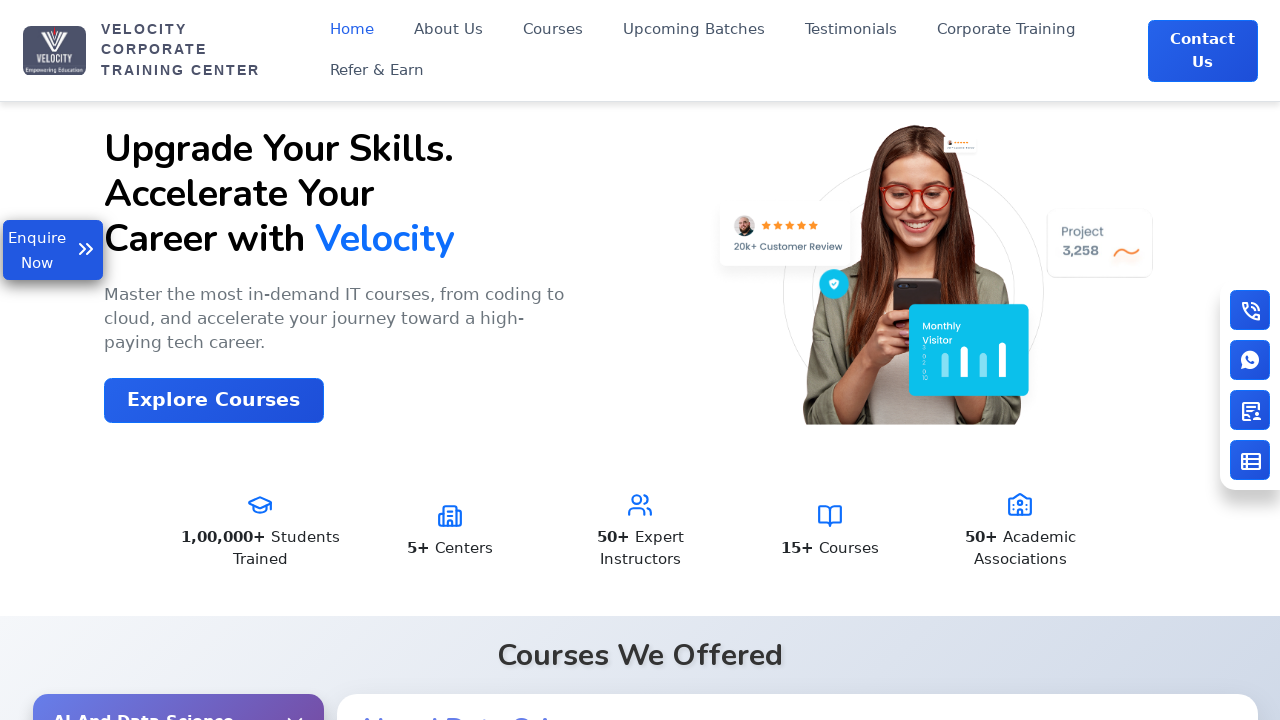

Checked link for href attribute (href value: /courses/advanced-certification-program-in-clinical-research-and-management-acpcrm)
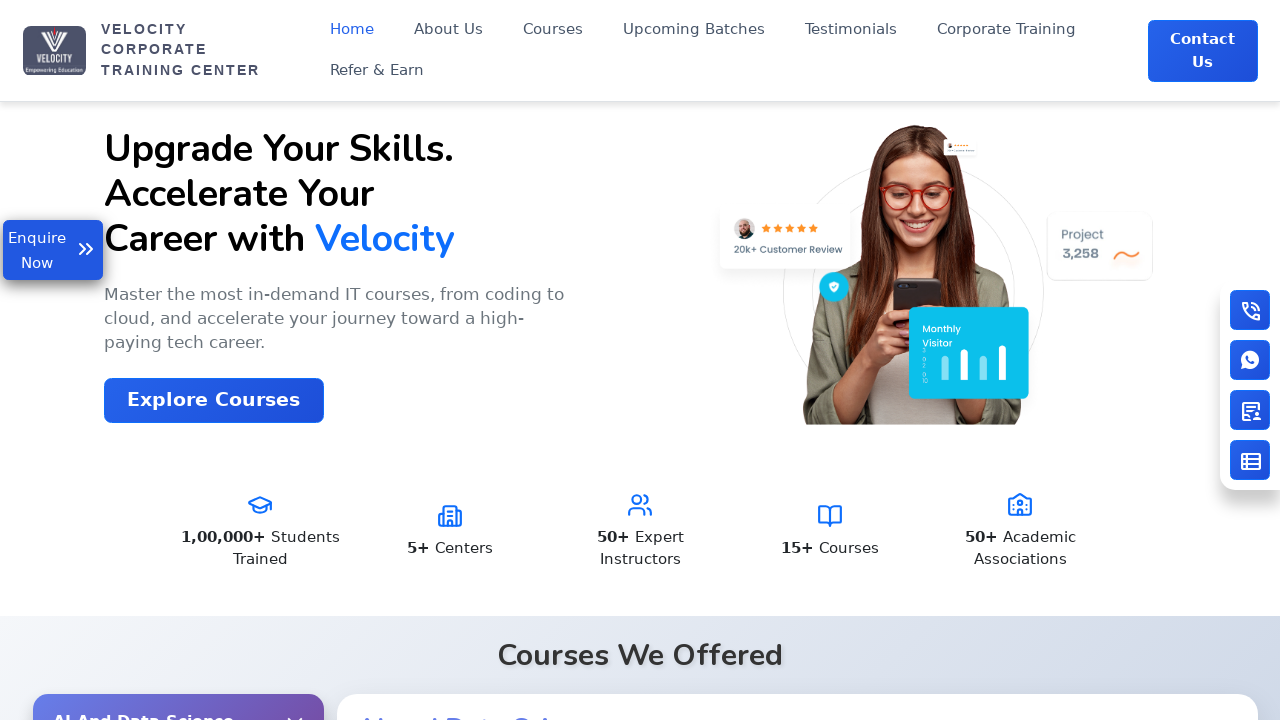

Checked link for href attribute (href value: /courses/scrum-master-with-ai)
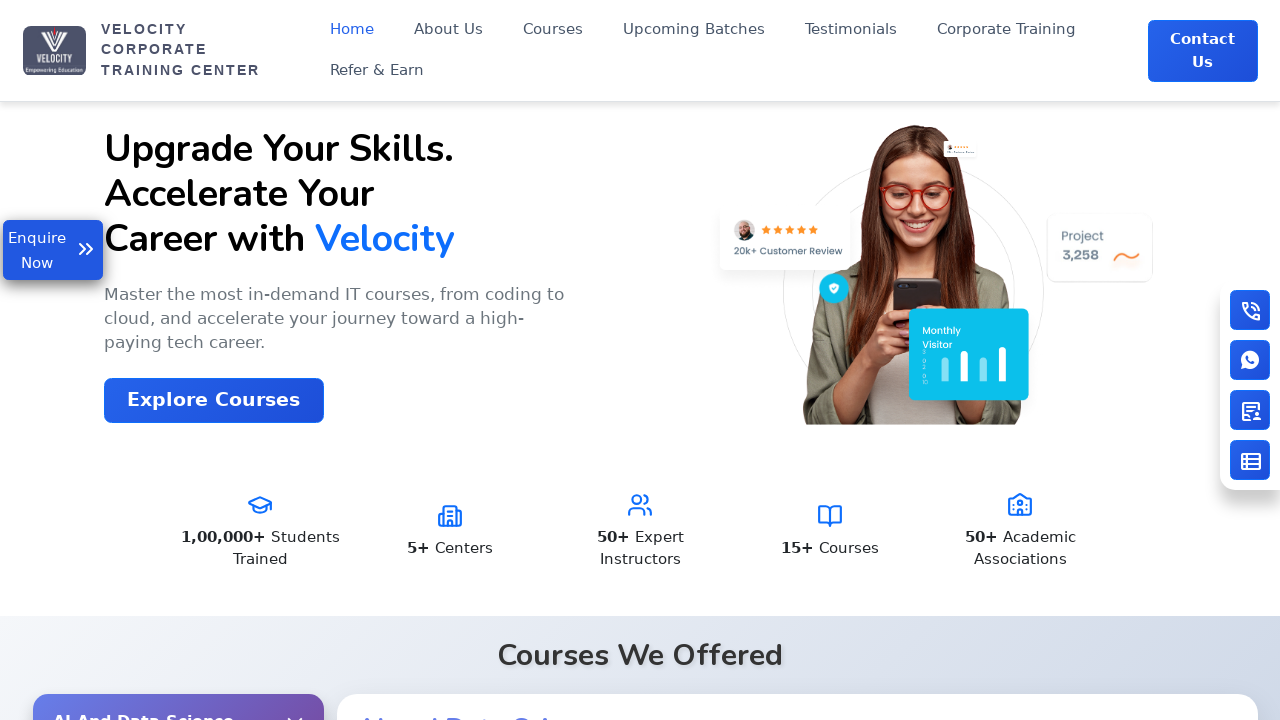

Checked link for href attribute (href value: /upcoming-batches)
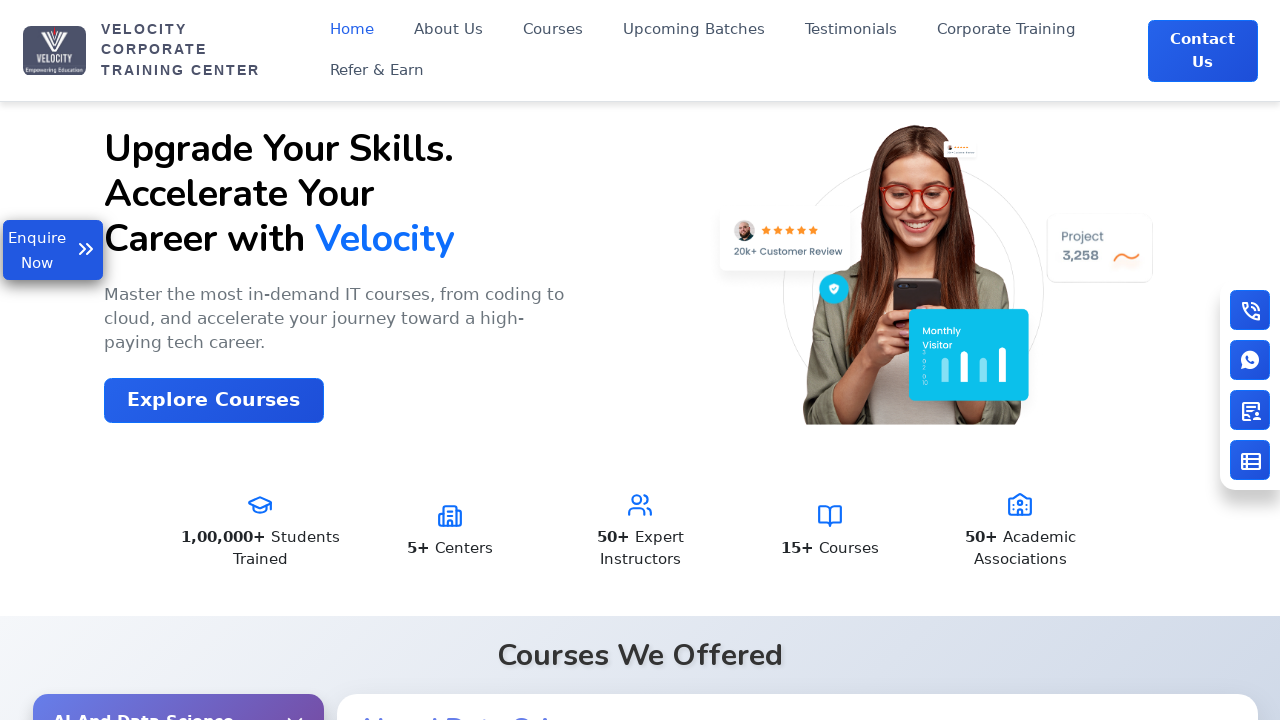

Checked link for href attribute (href value: /testimonials)
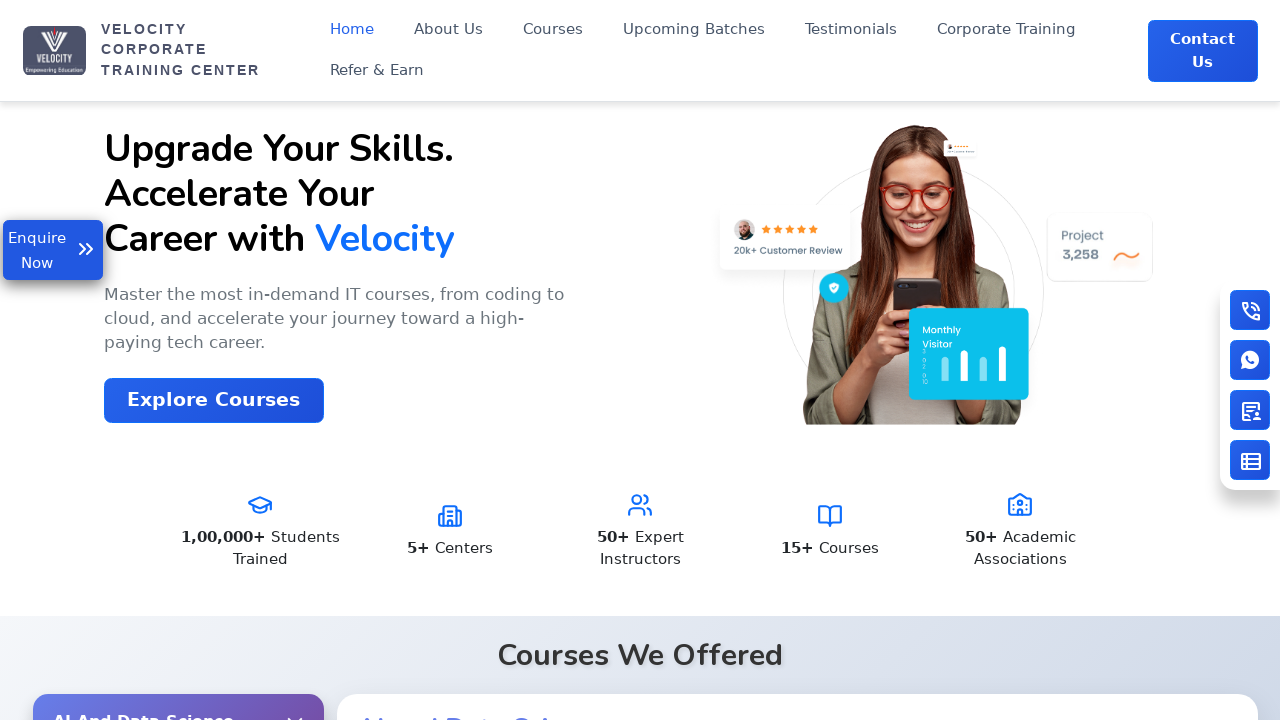

Checked link for href attribute (href value: /gallary)
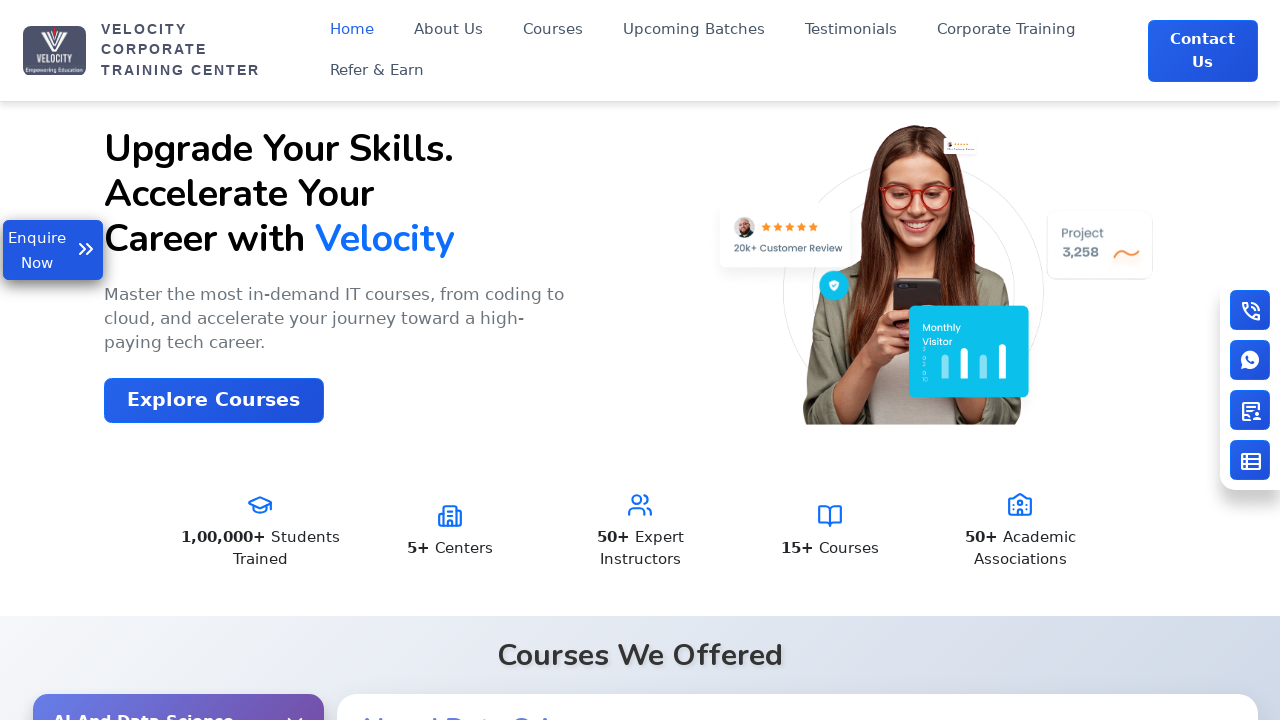

Checked link for href attribute (href value: /cms/refer-and-earn)
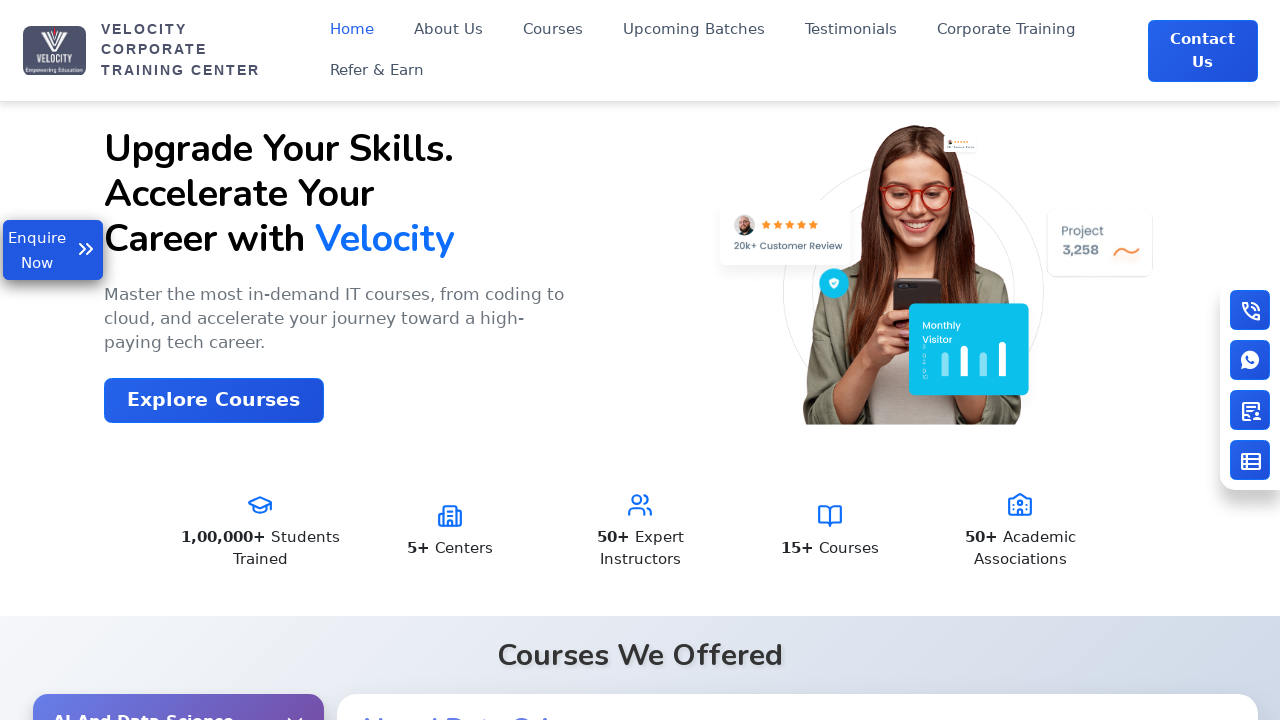

Checked link for href attribute (href value: /cms/privacy-policy)
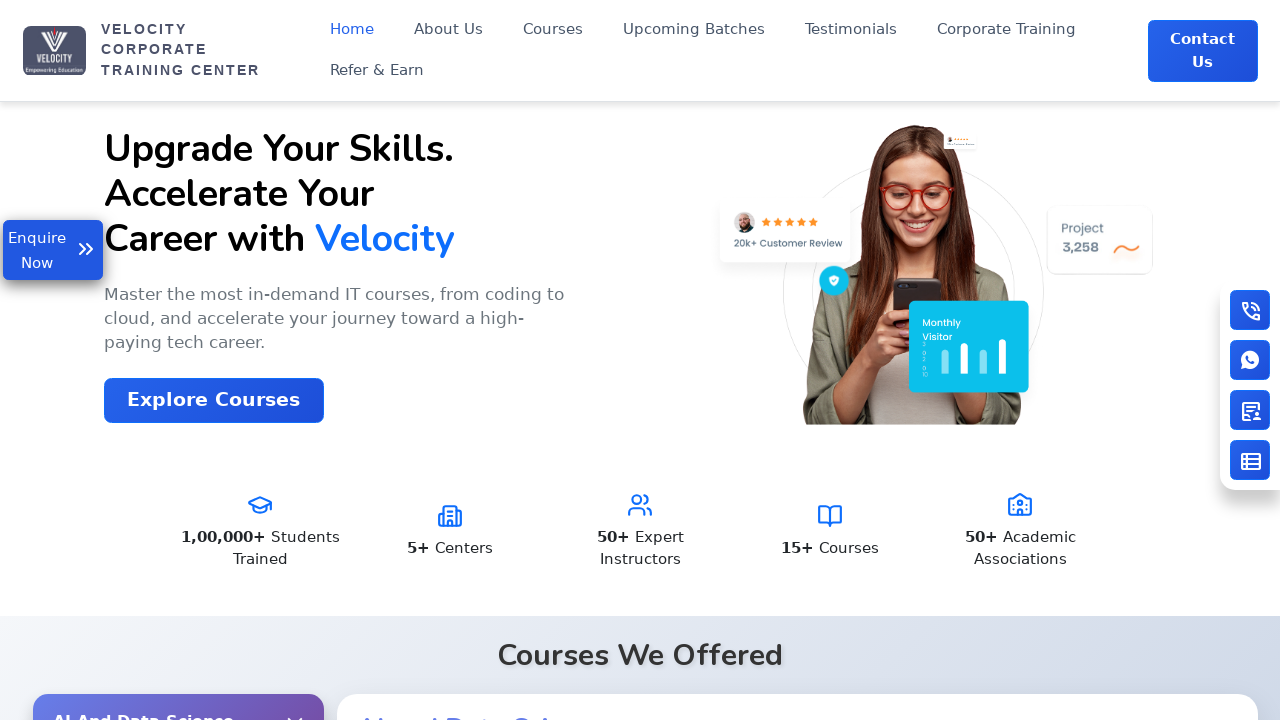

Checked link for href attribute (href value: /cms/return-and-refund-policy)
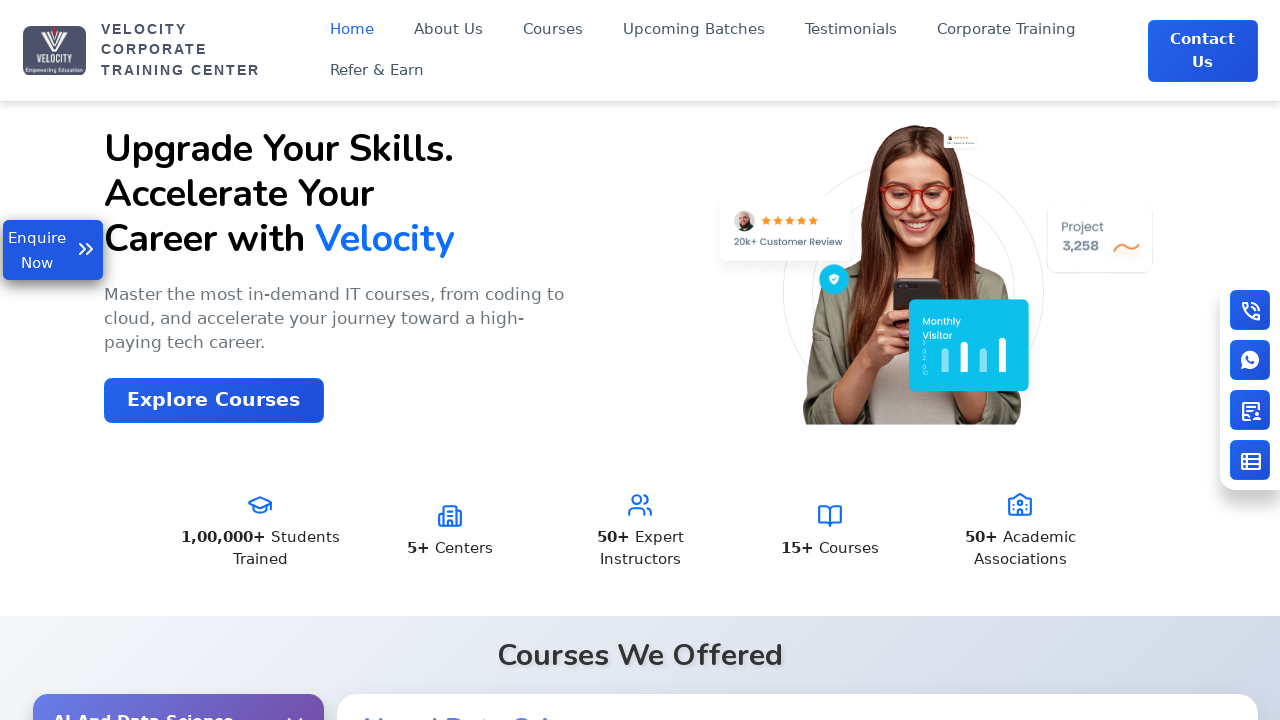

Checked link for href attribute (href value: /cms/terms-and-conditions)
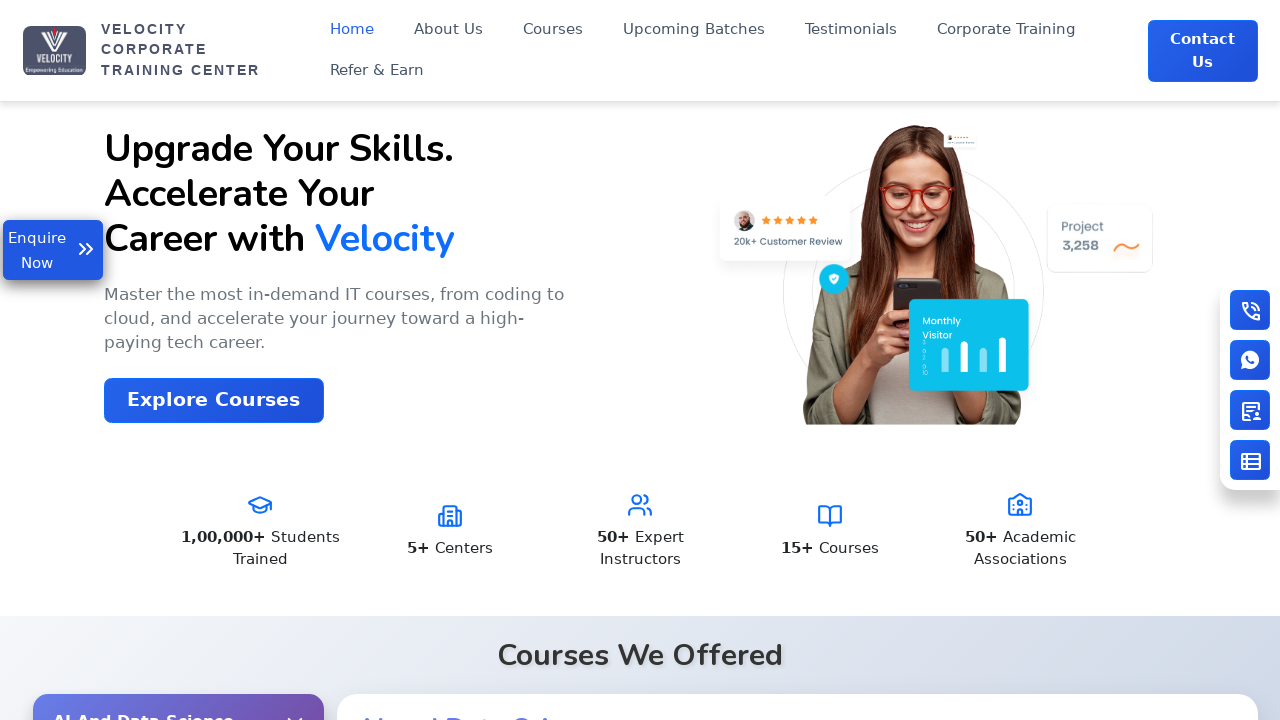

Checked link for href attribute (href value: /contact-us)
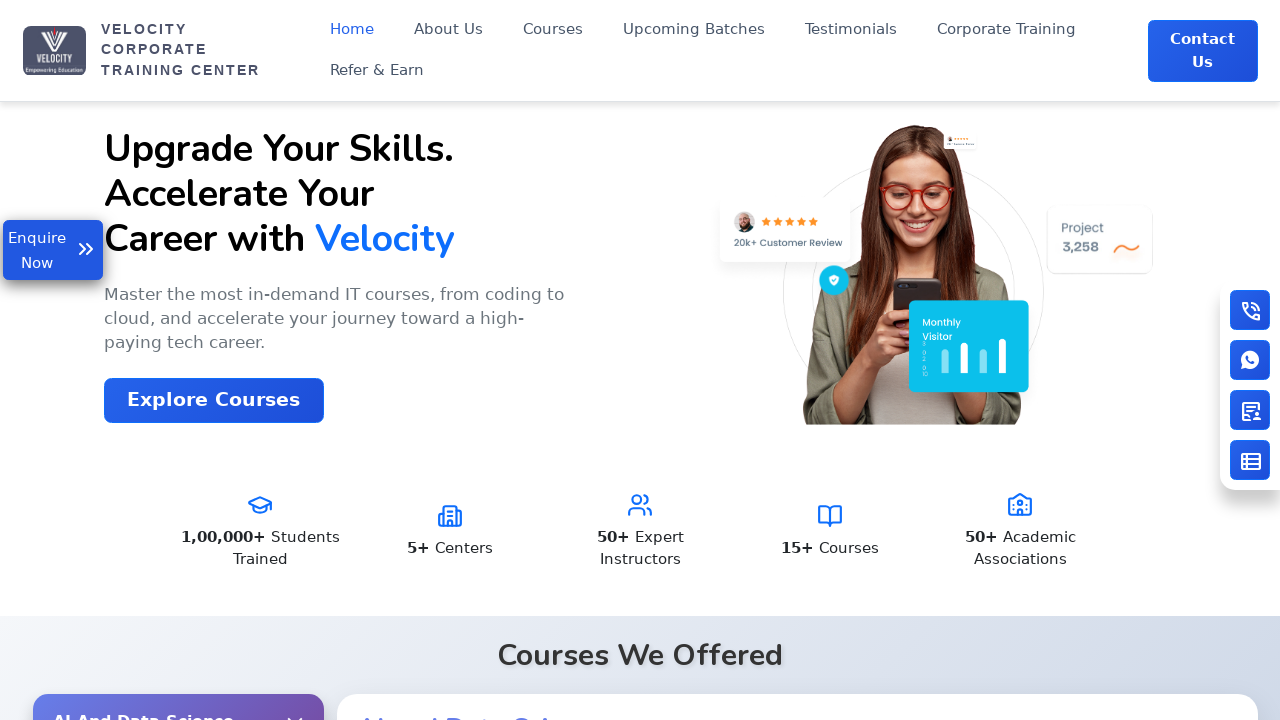

Checked link for href attribute (href value: tel:+919422761663)
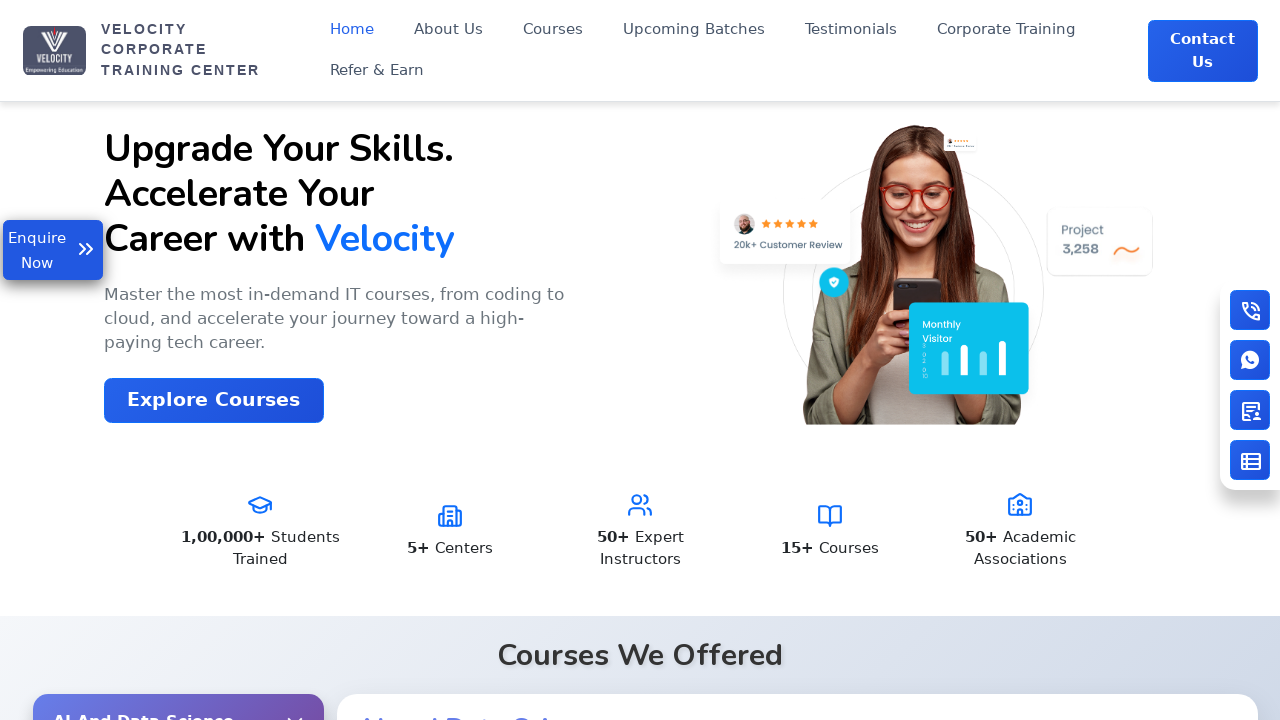

Checked link for href attribute (href value: https://tinyurl.com/3da5fhpw)
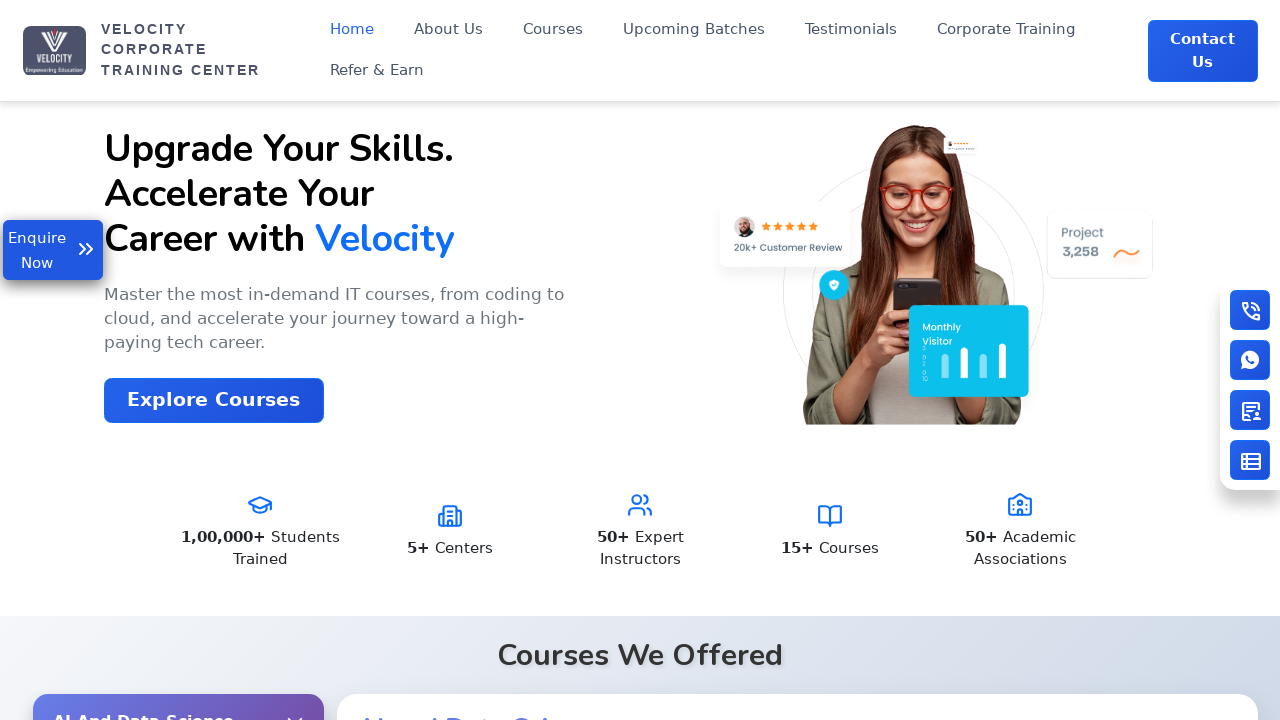

Checked link for href attribute (href value: Account Details Available With Faculty)
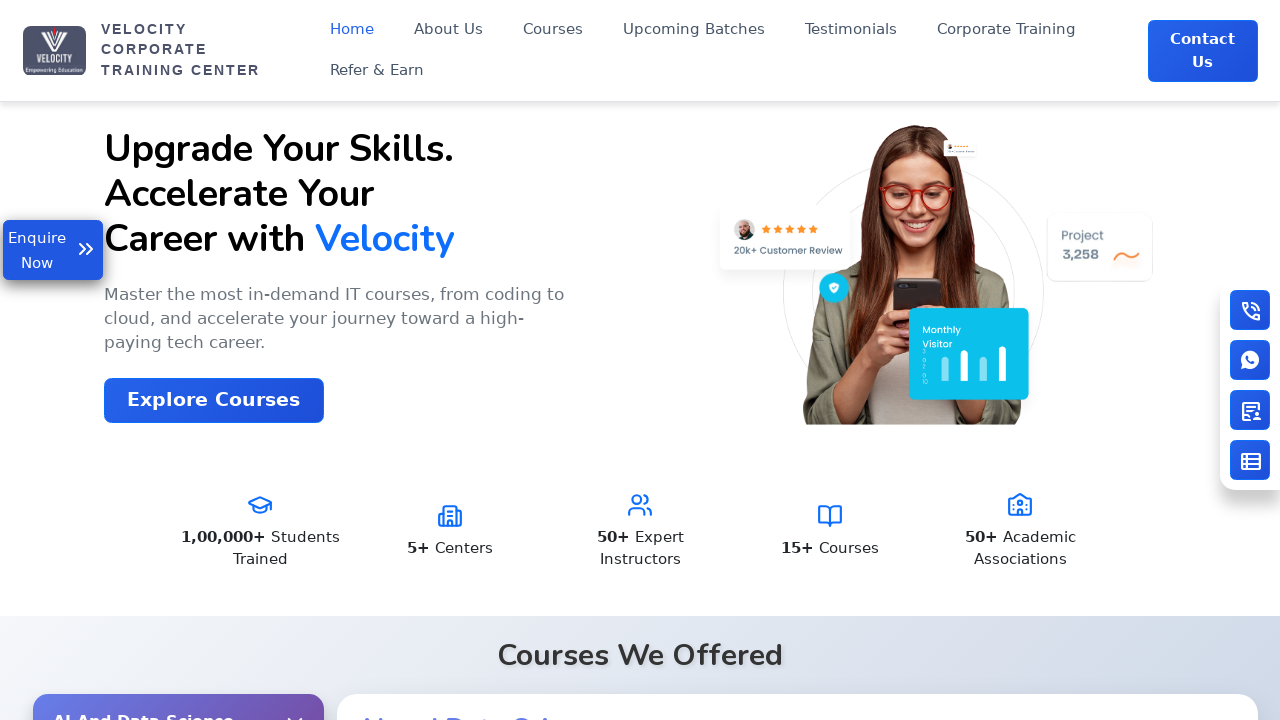

Checked link for href attribute (href value: Account Details Available With Faculty)
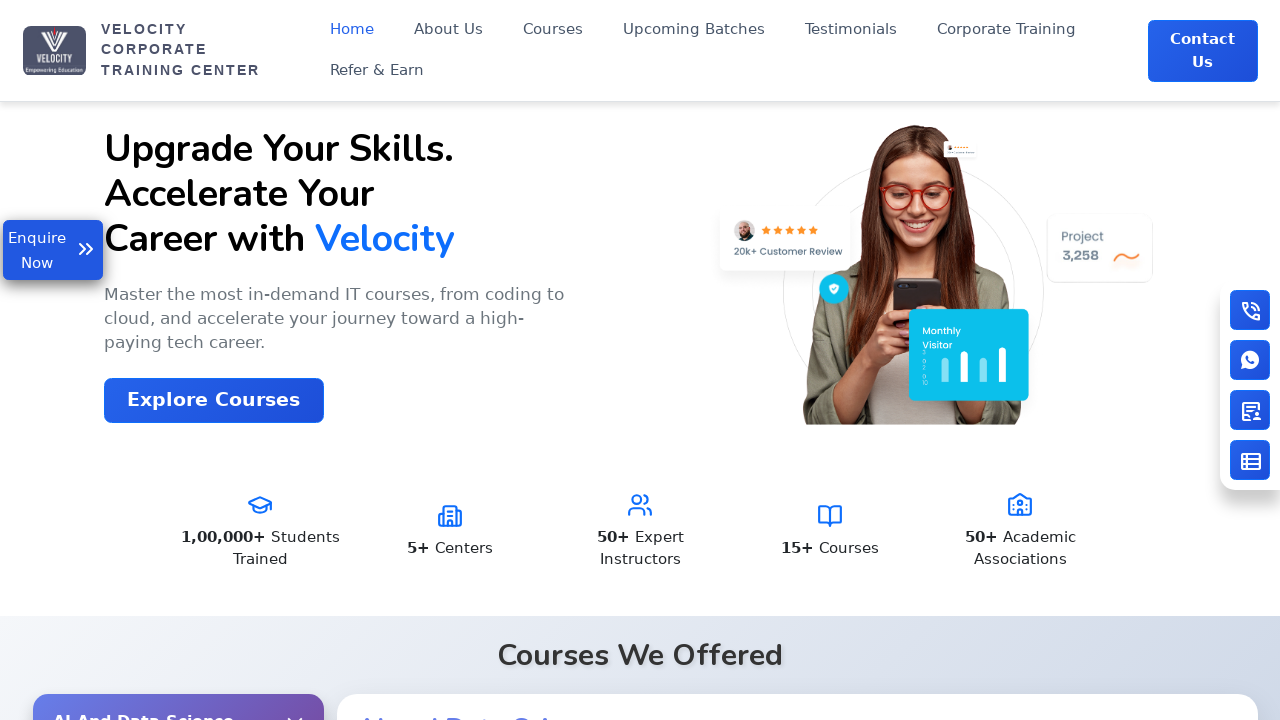

Checked link for href attribute (href value: QR Code Available With Faculty)
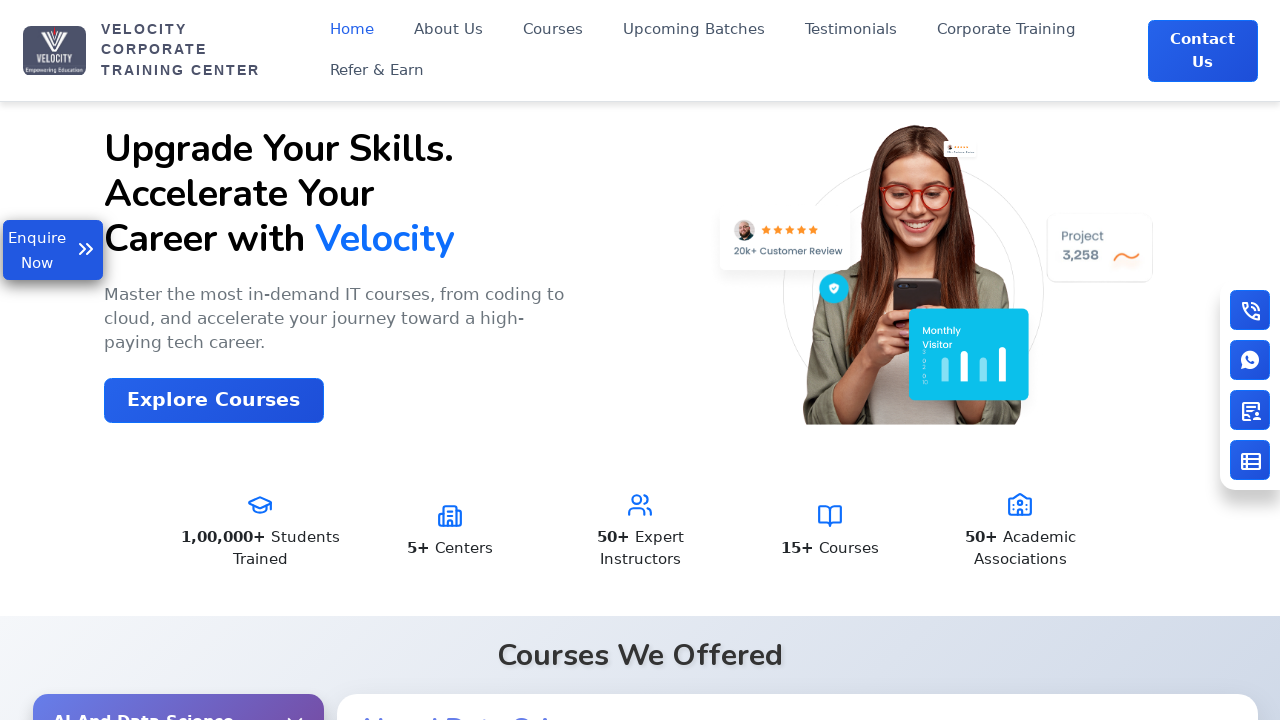

Checked link for href attribute (href value: Account Details Available With Faculty)
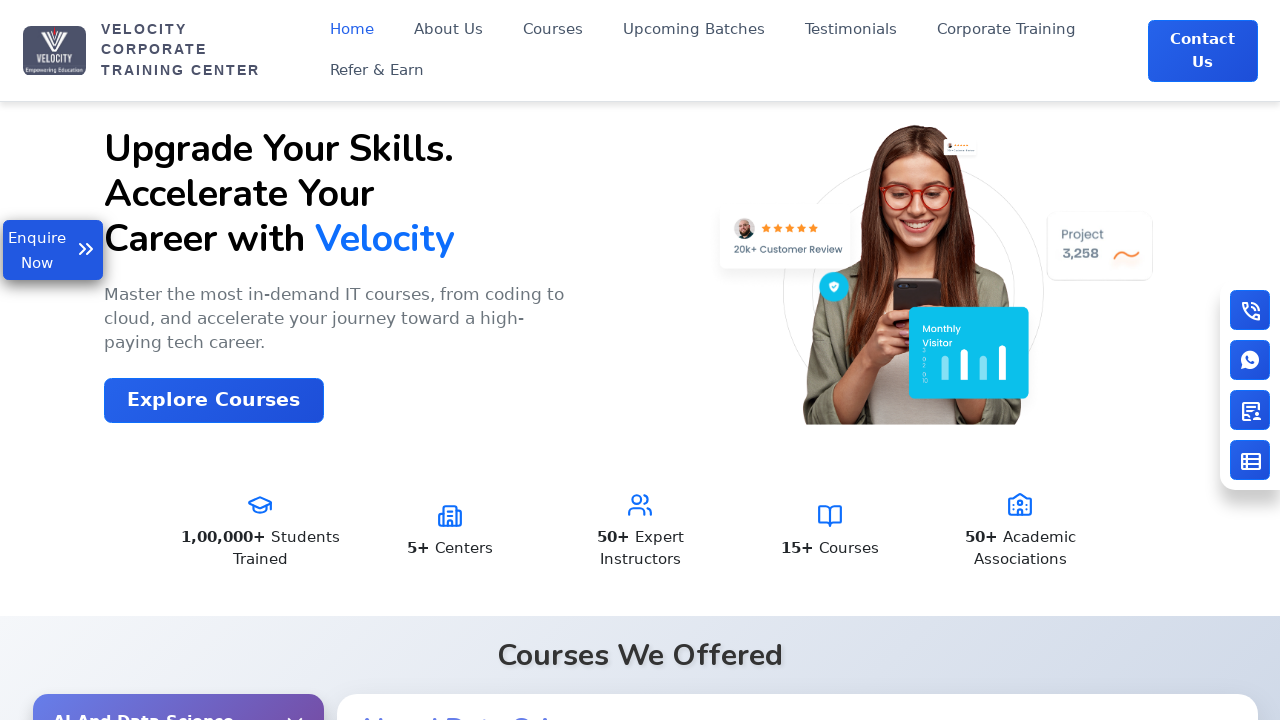

Checked link for href attribute (href value: Account Details Available With Faculty)
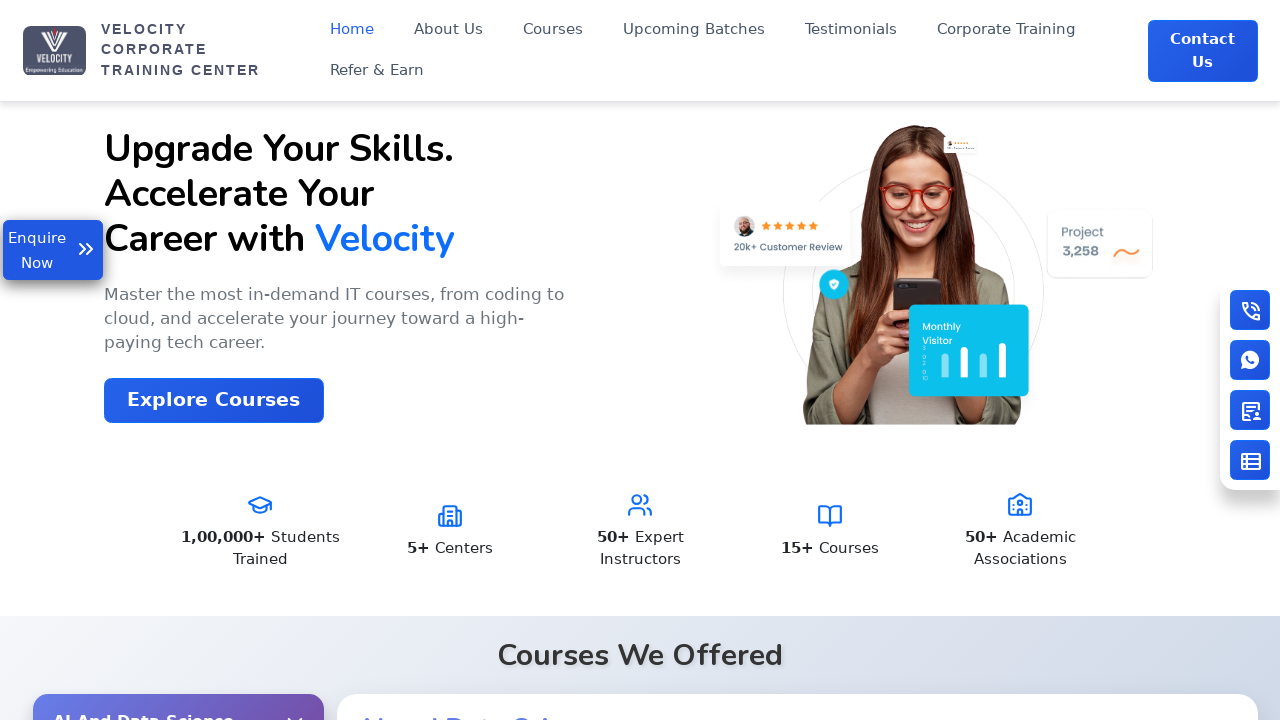

Checked link for href attribute (href value: Account Details Available With Faculty)
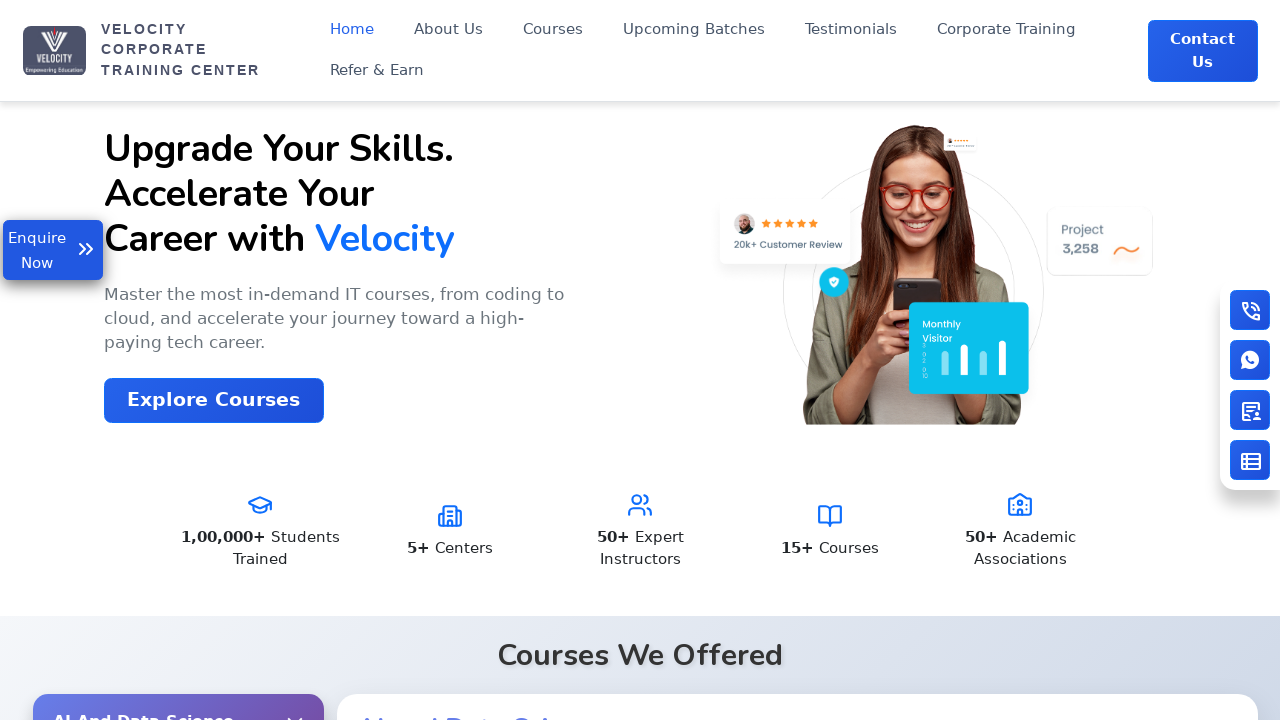

Checked link for href attribute (href value: https://tinyurl.com/44zfm8nr)
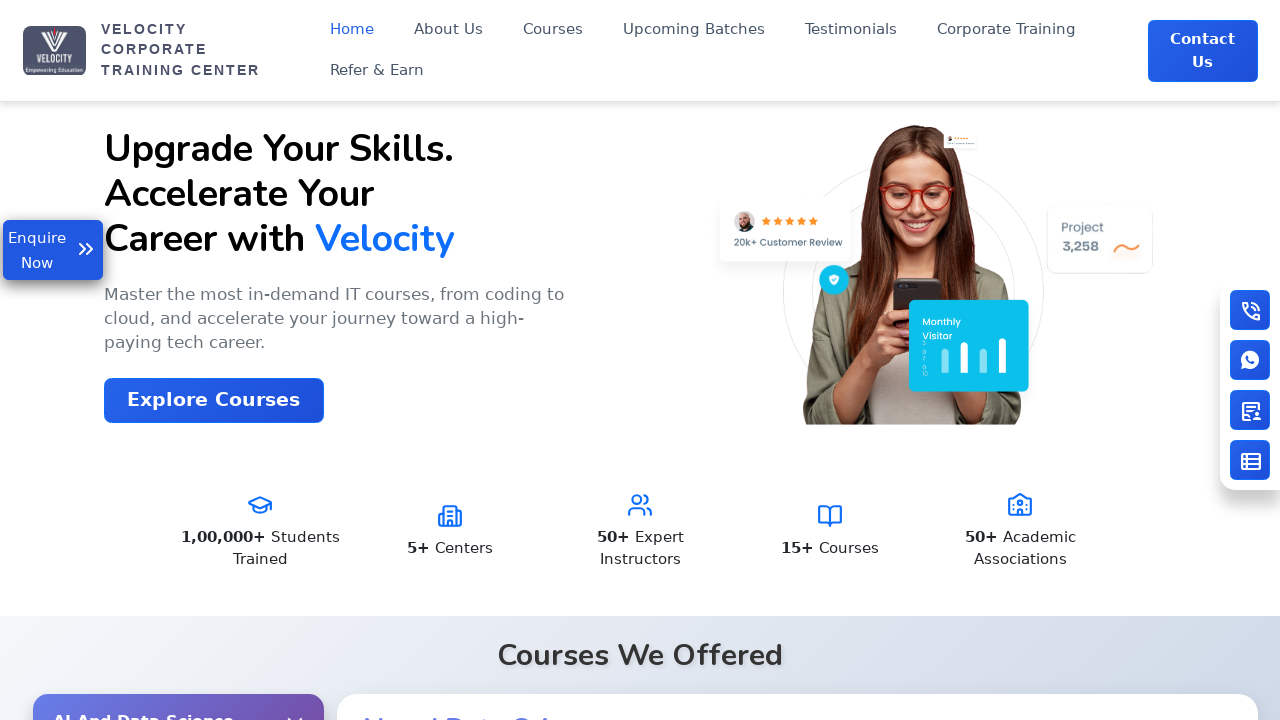

Checked link for href attribute (href value: https://tinyurl.com/4m8wctbp)
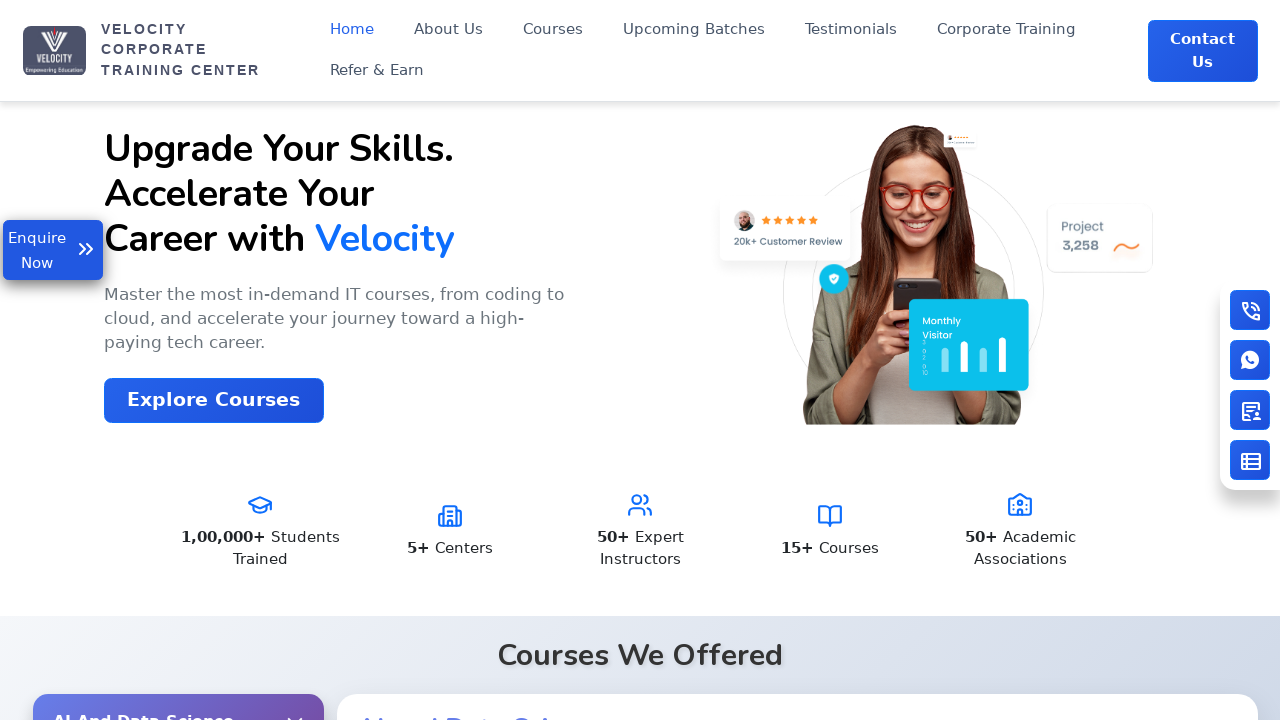

Checked link for href attribute (href value: Account Details Available With Faculty)
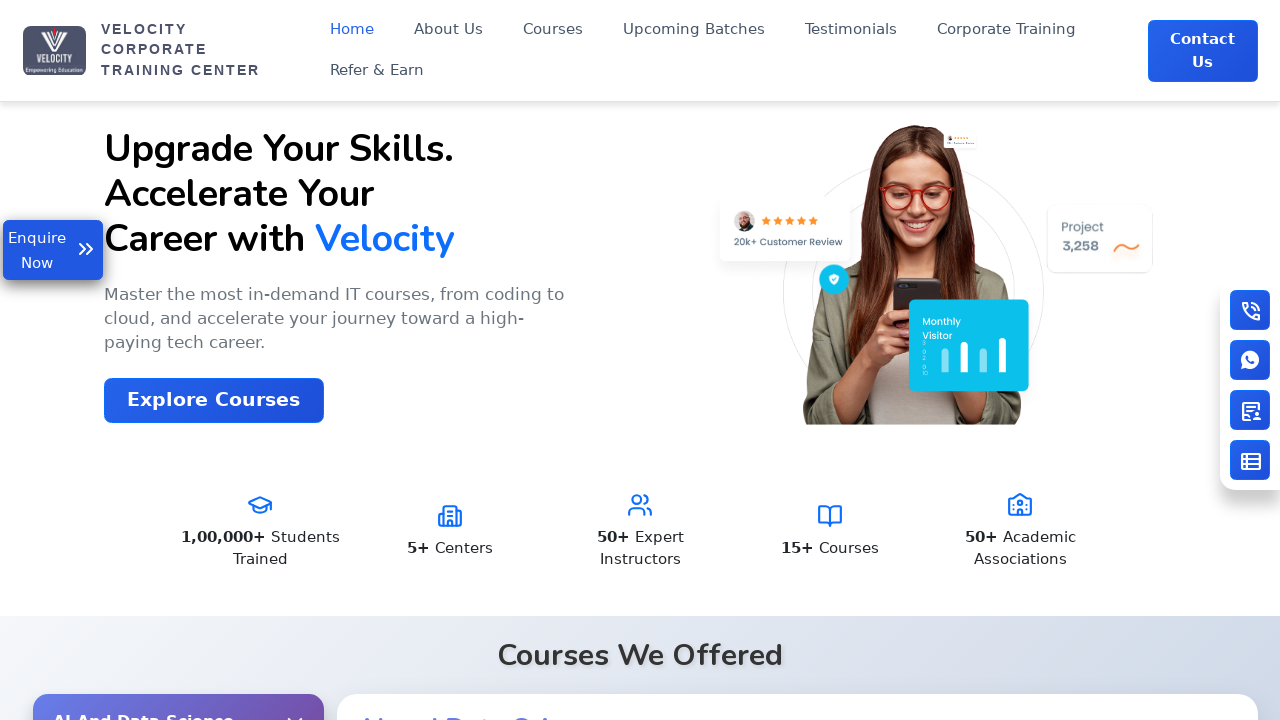

Checked link for href attribute (href value: https://wa.me/919422761663)
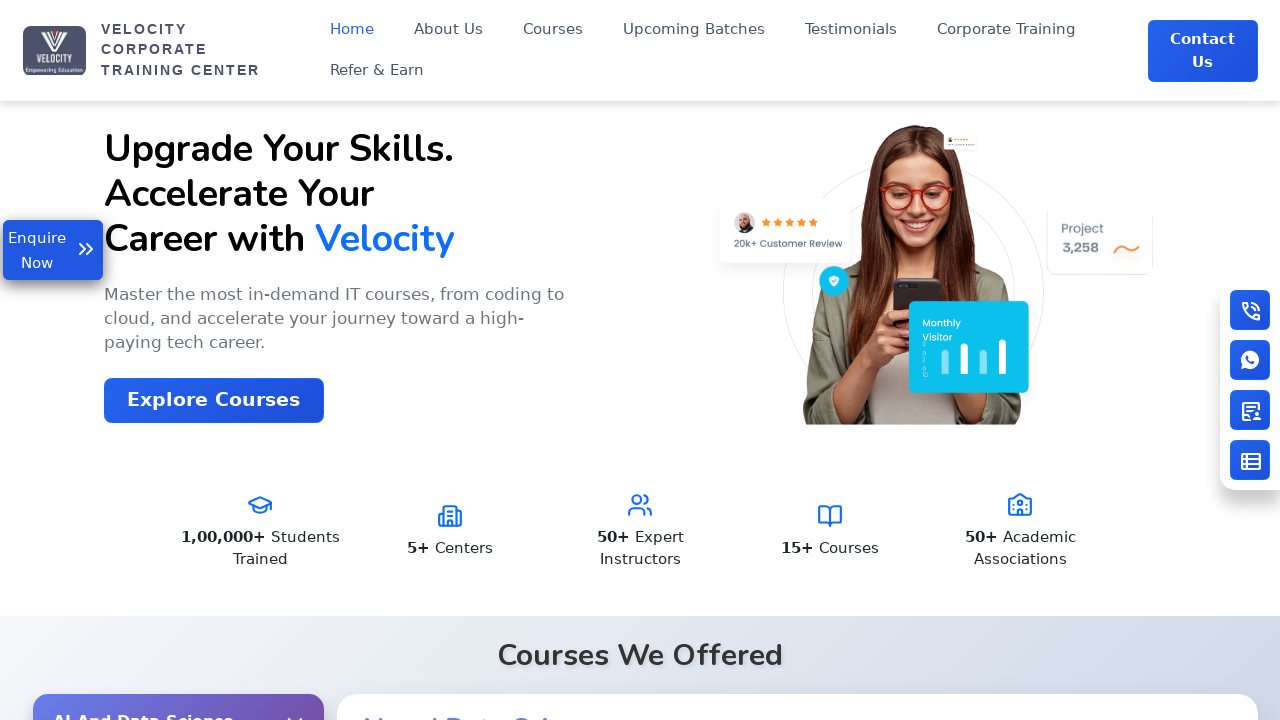

Checked link for href attribute (href value: https://wa.me/919422761663)
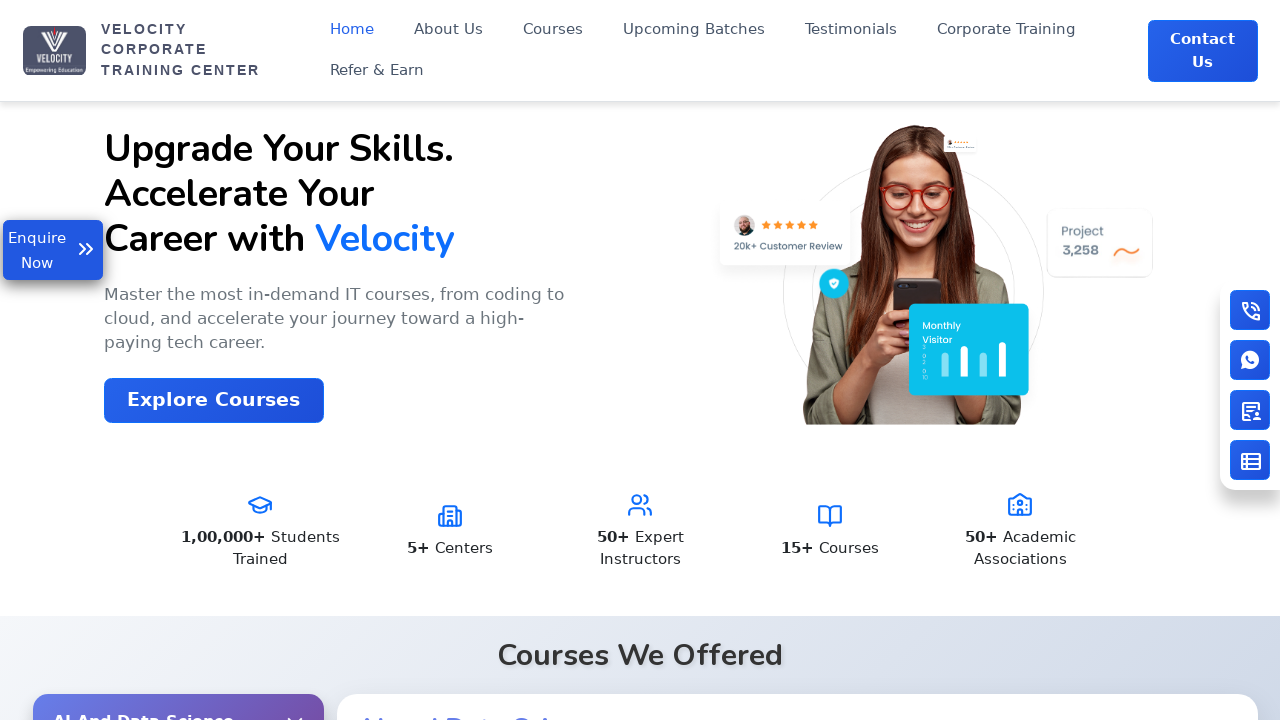

Checked link for href attribute (href value: /cms/refer-and-earn)
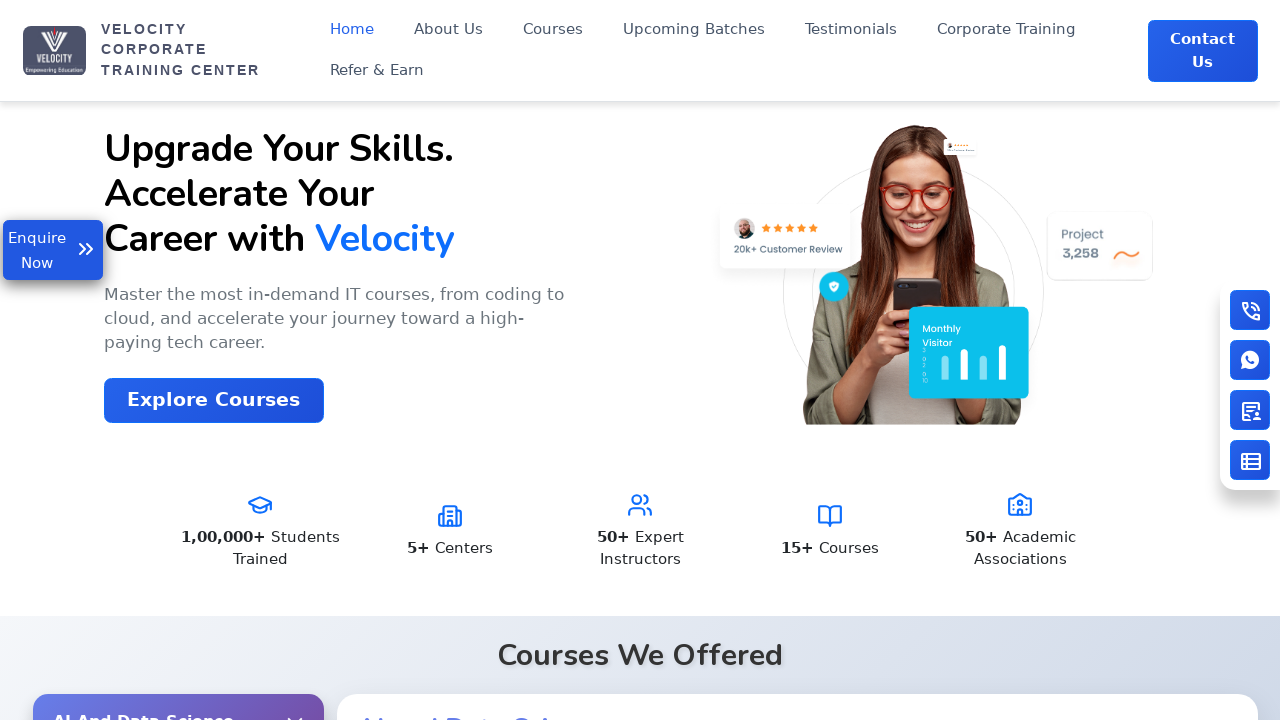

Checked link for href attribute (href value: /courses)
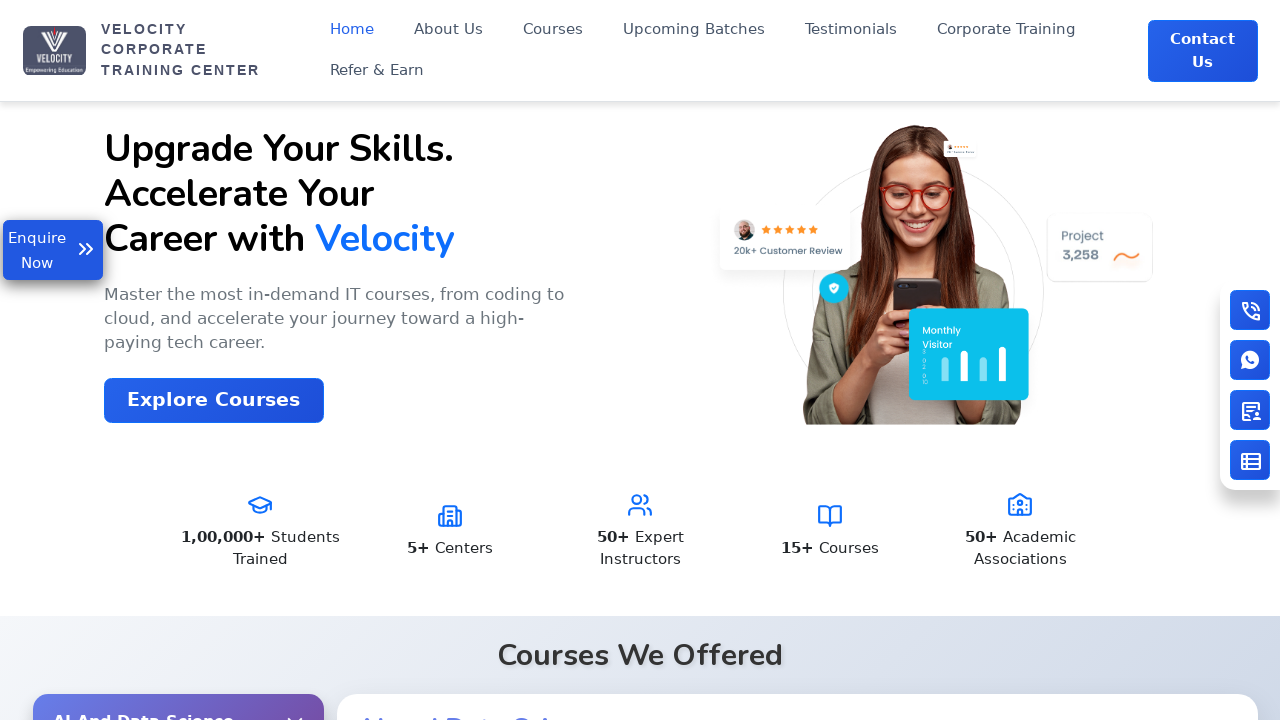

Checked link for href attribute (href value: /)
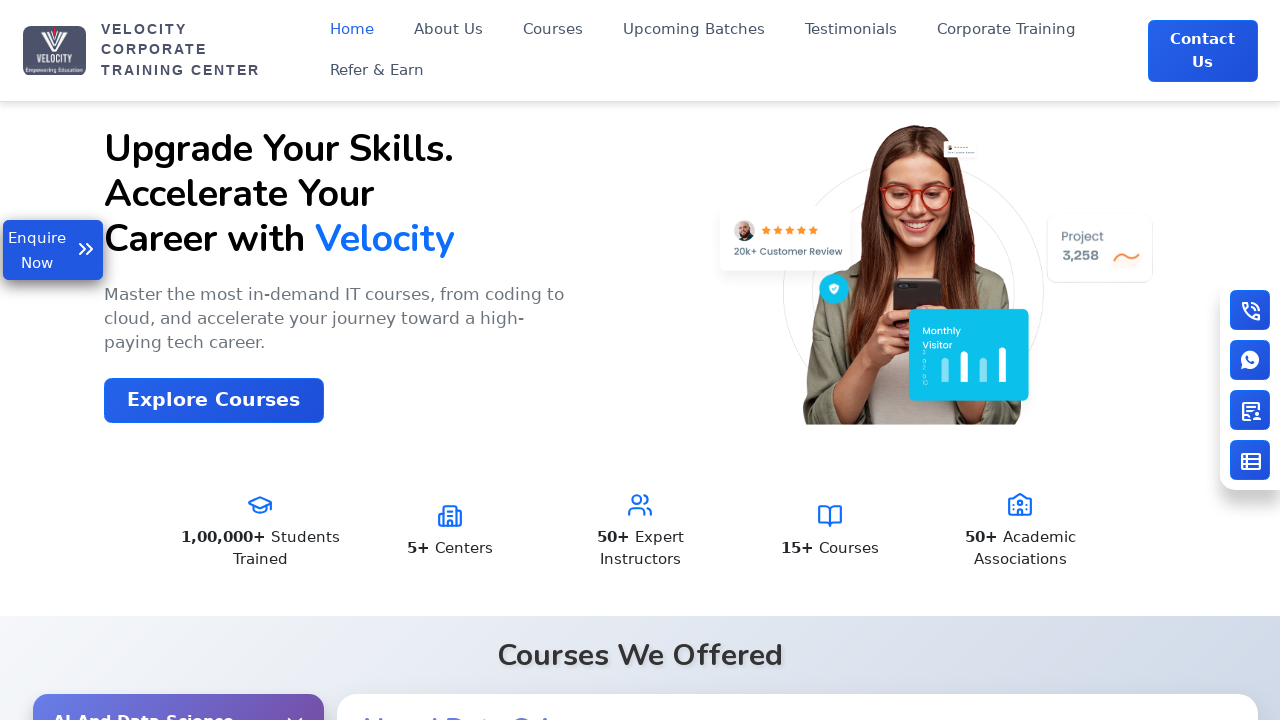

Checked link for href attribute (href value: /about-us)
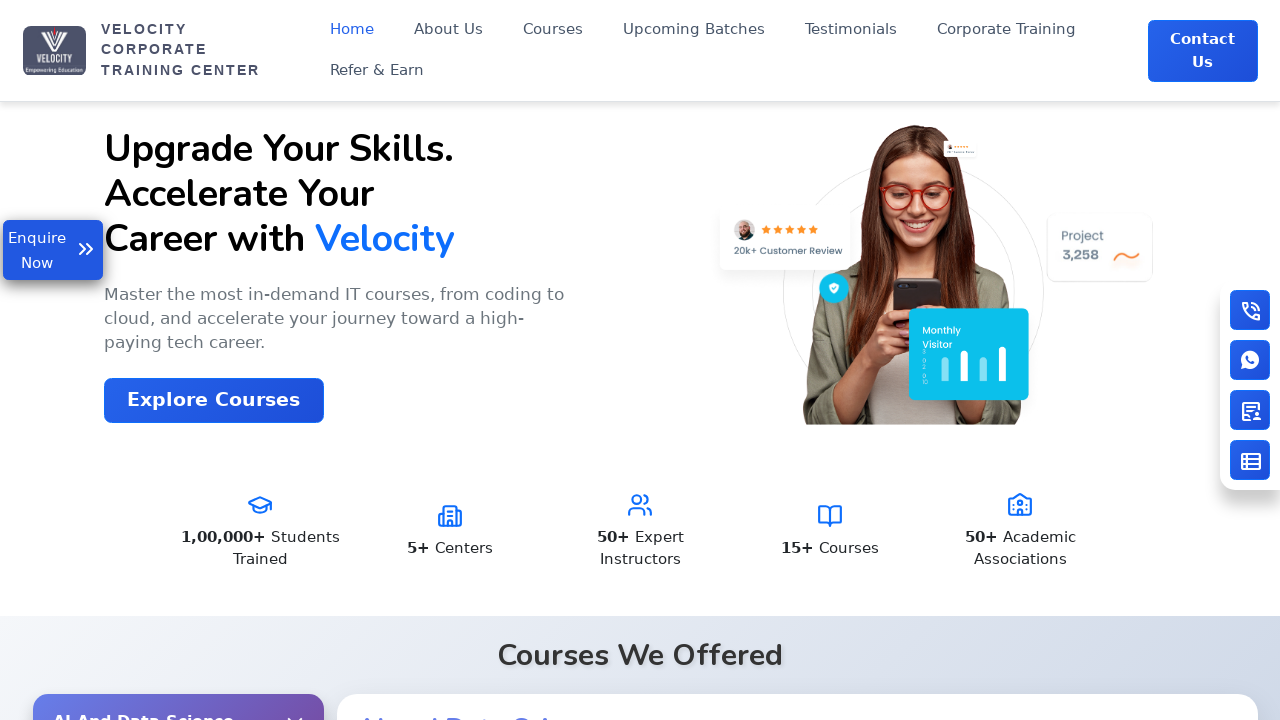

Checked link for href attribute (href value: /courses)
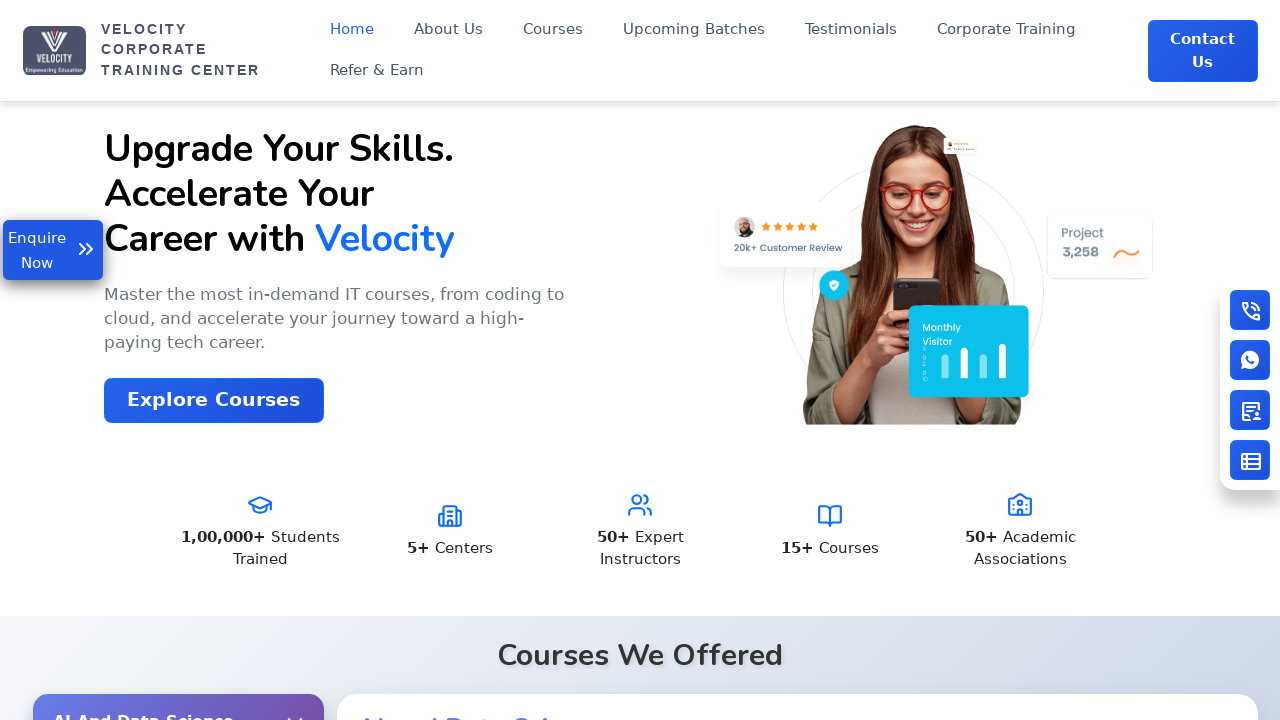

Checked link for href attribute (href value: /upcoming-batches)
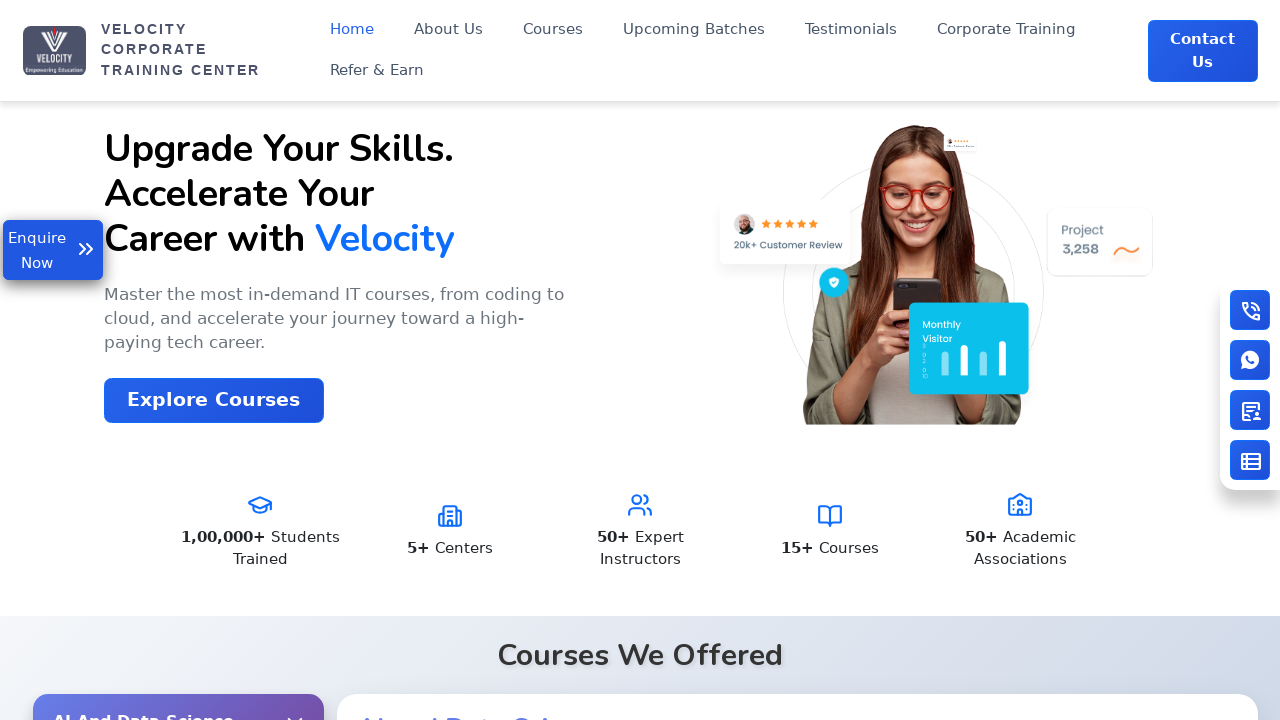

Checked link for href attribute (href value: /testimonials)
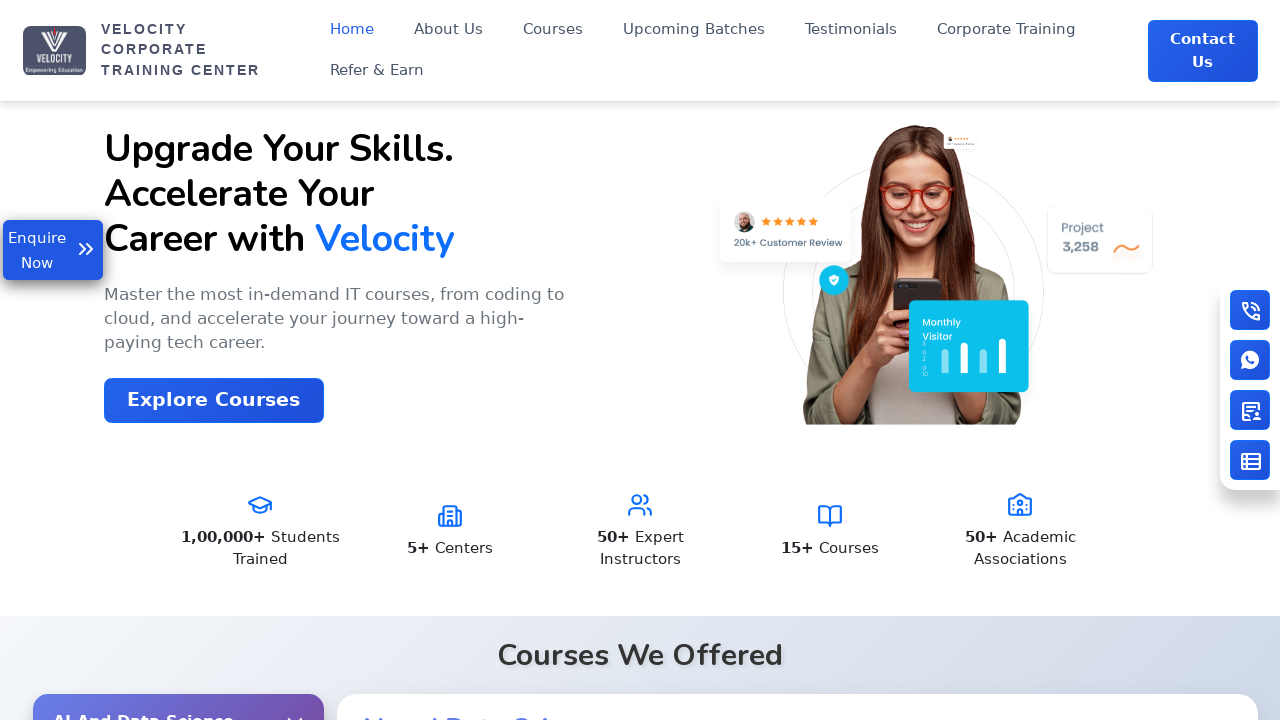

Checked link for href attribute (href value: /cms/refer-and-earn)
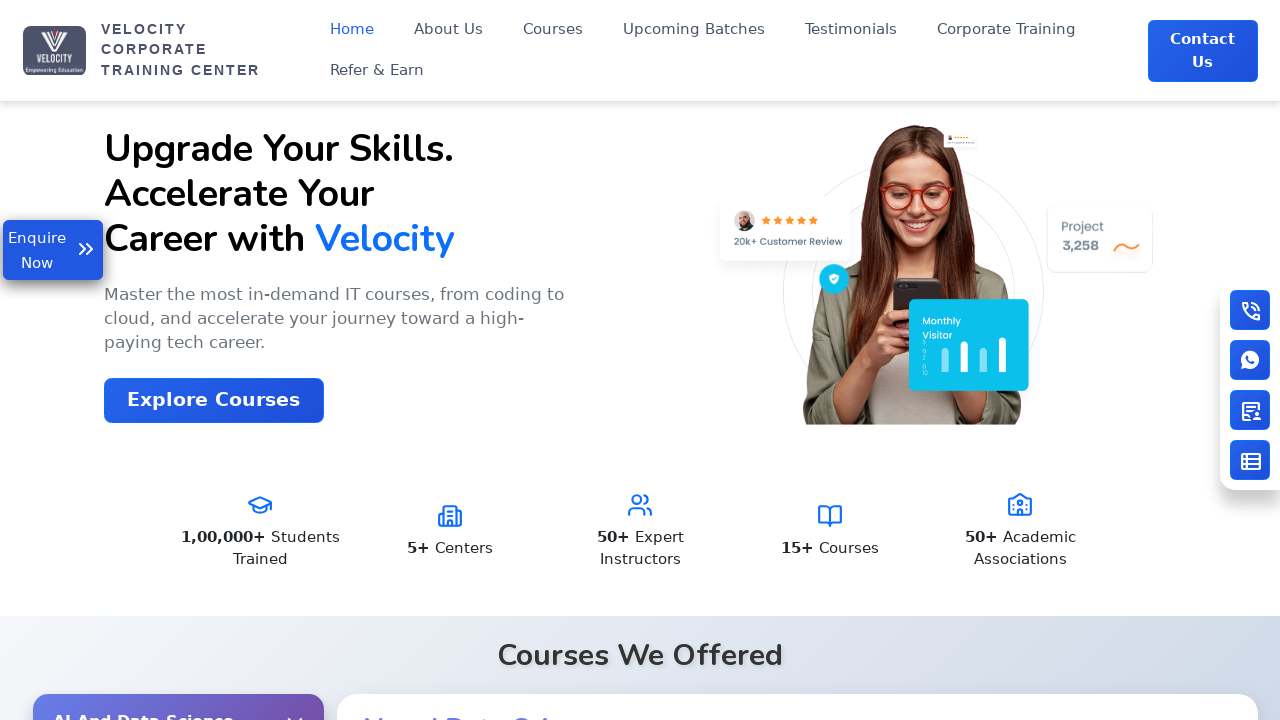

Checked link for href attribute (href value: /gallary)
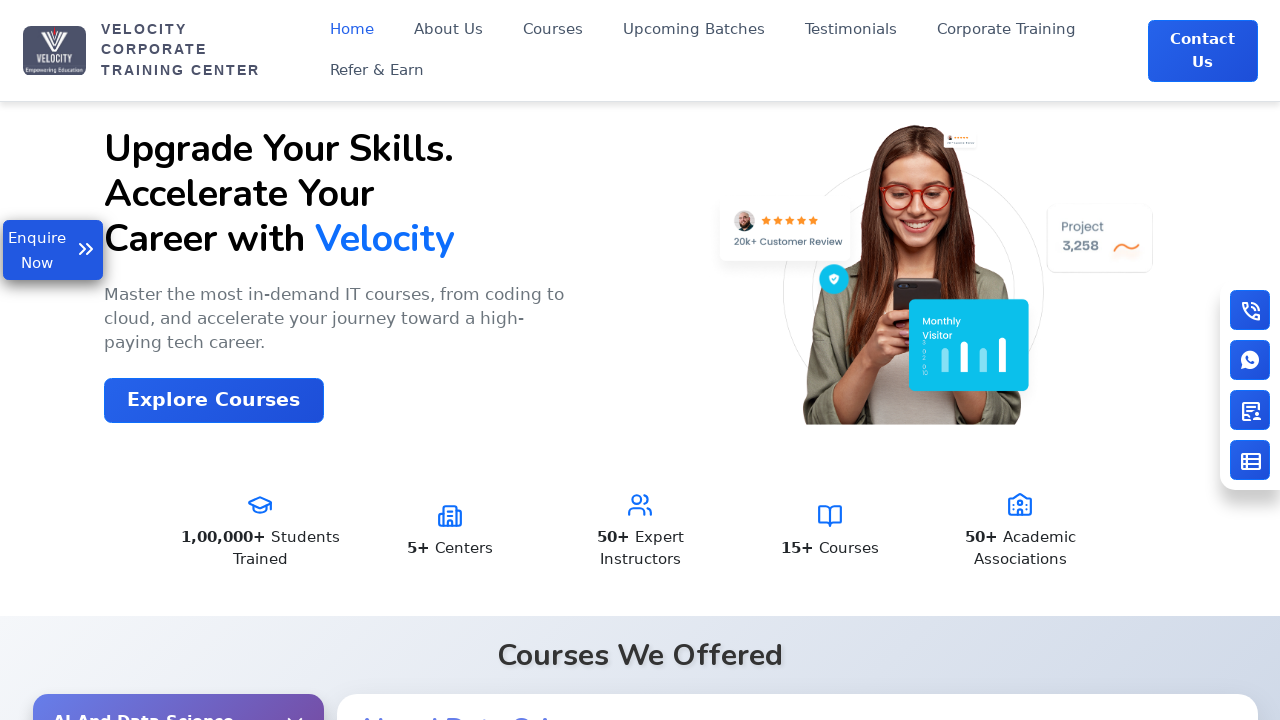

Checked link for href attribute (href value: /contact-us)
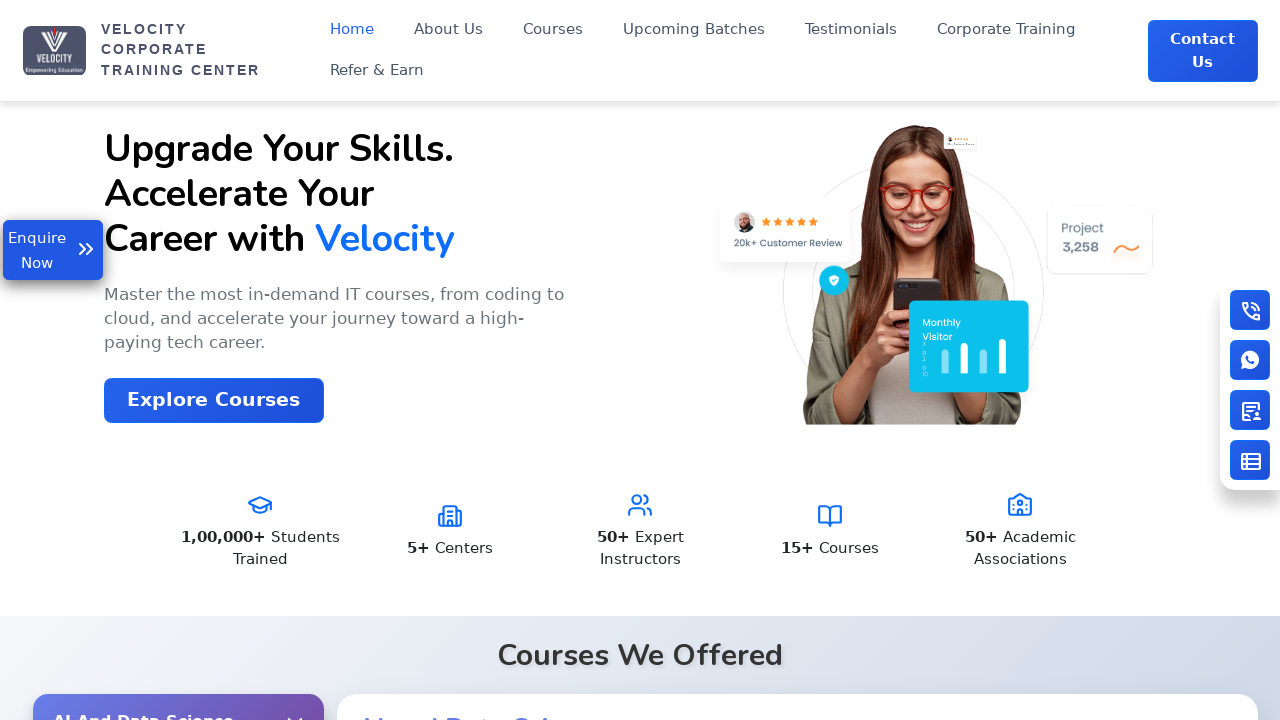

Checked link for href attribute (href value: /cms/privacy-policy)
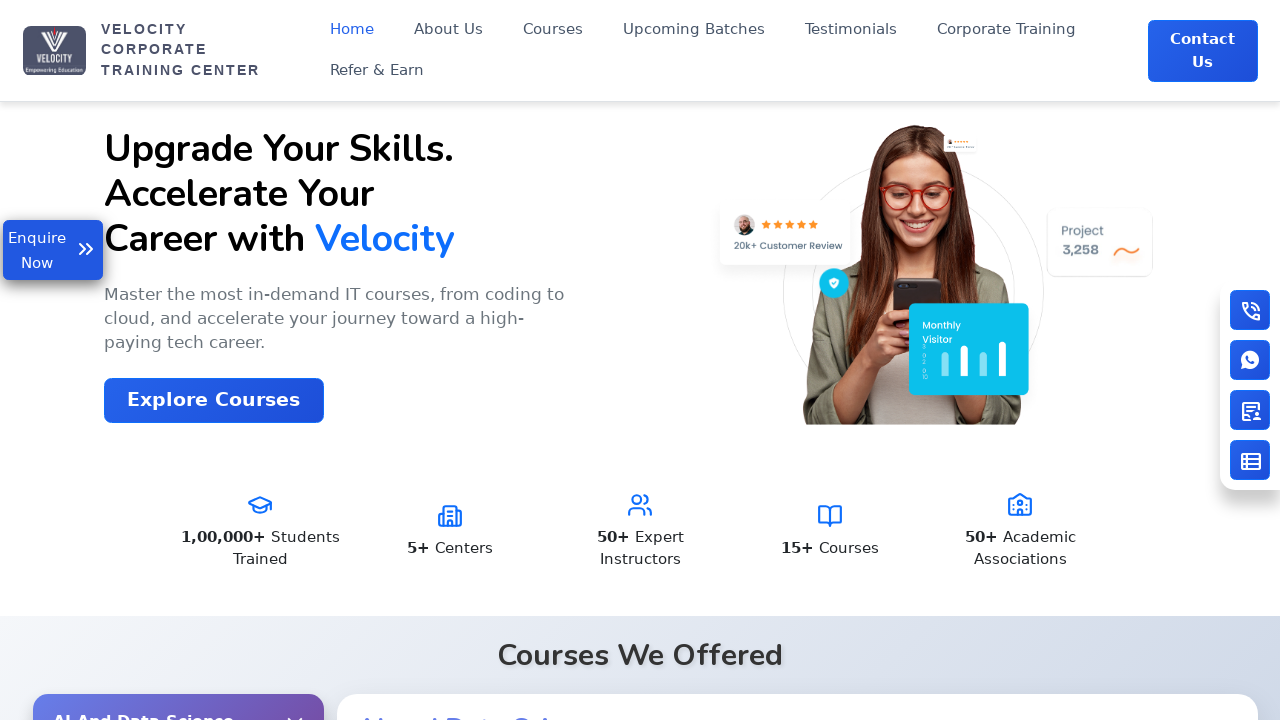

Checked link for href attribute (href value: /cms/return-and-refund-policy)
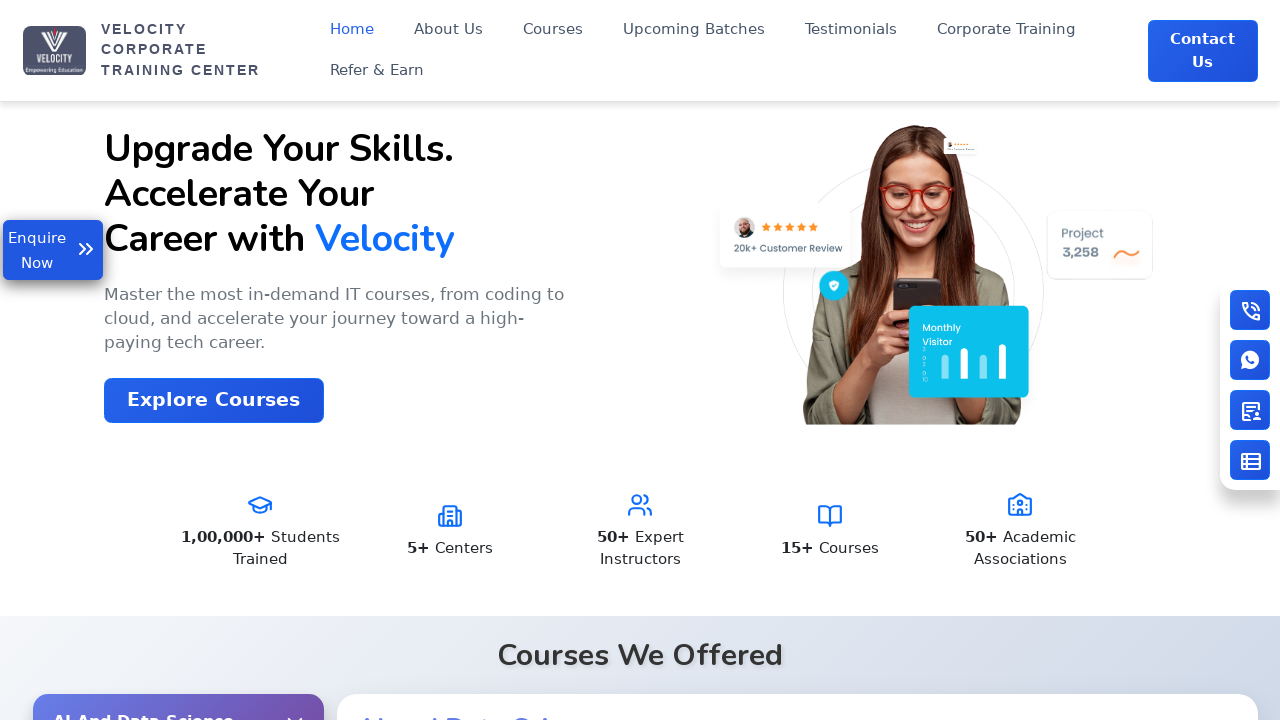

Checked link for href attribute (href value: /cms/terms-and-conditions)
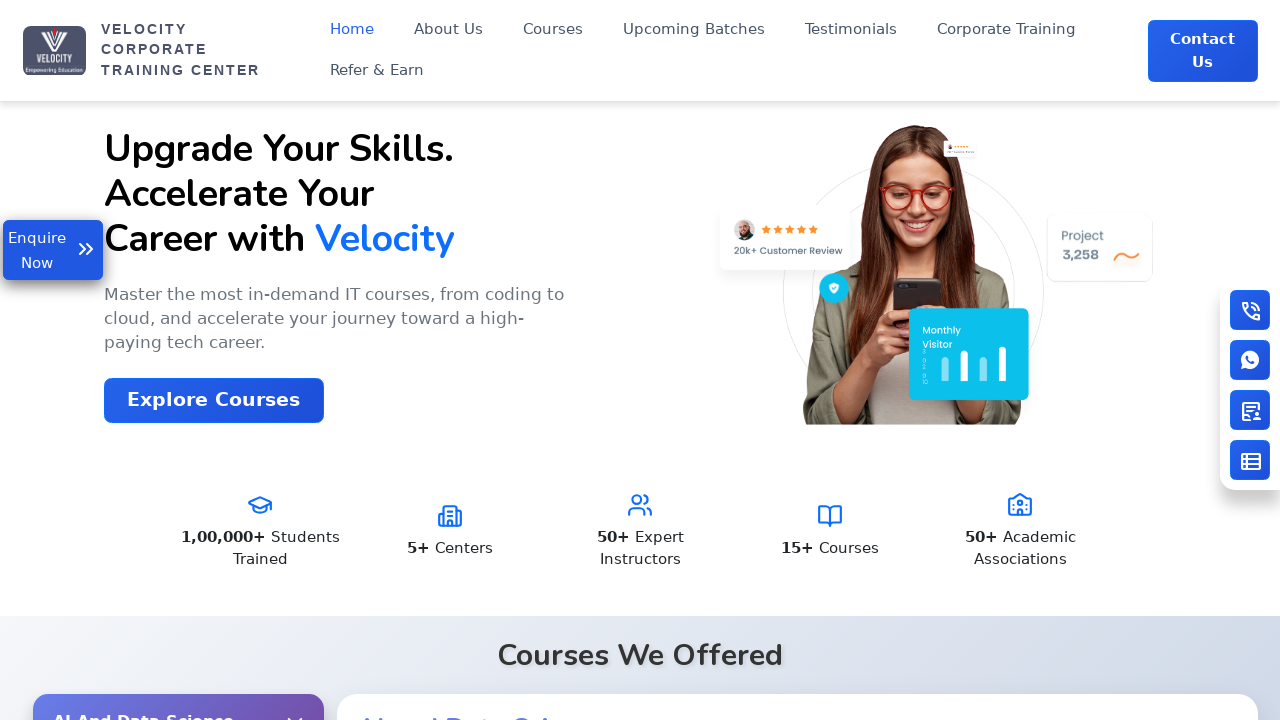

Checked link for href attribute (href value: https://wa.me/919422761663)
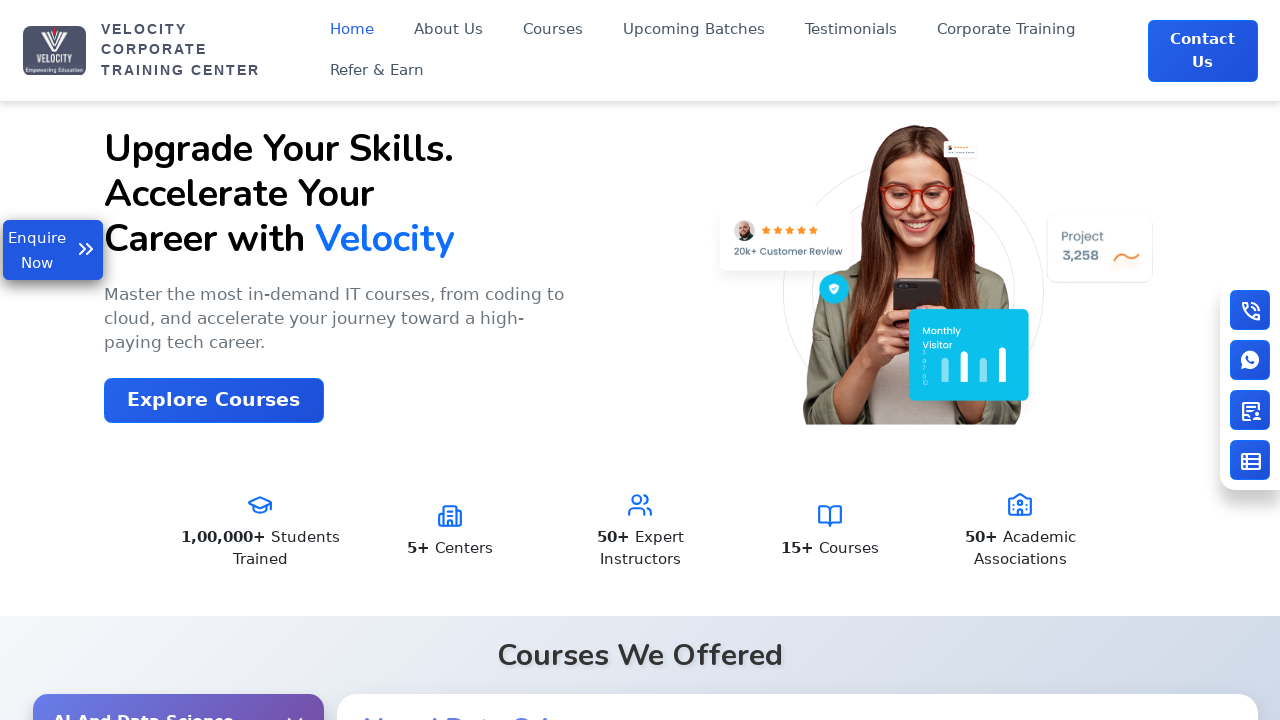

Checked link for href attribute (href value: mailto:info@vctcpune.com)
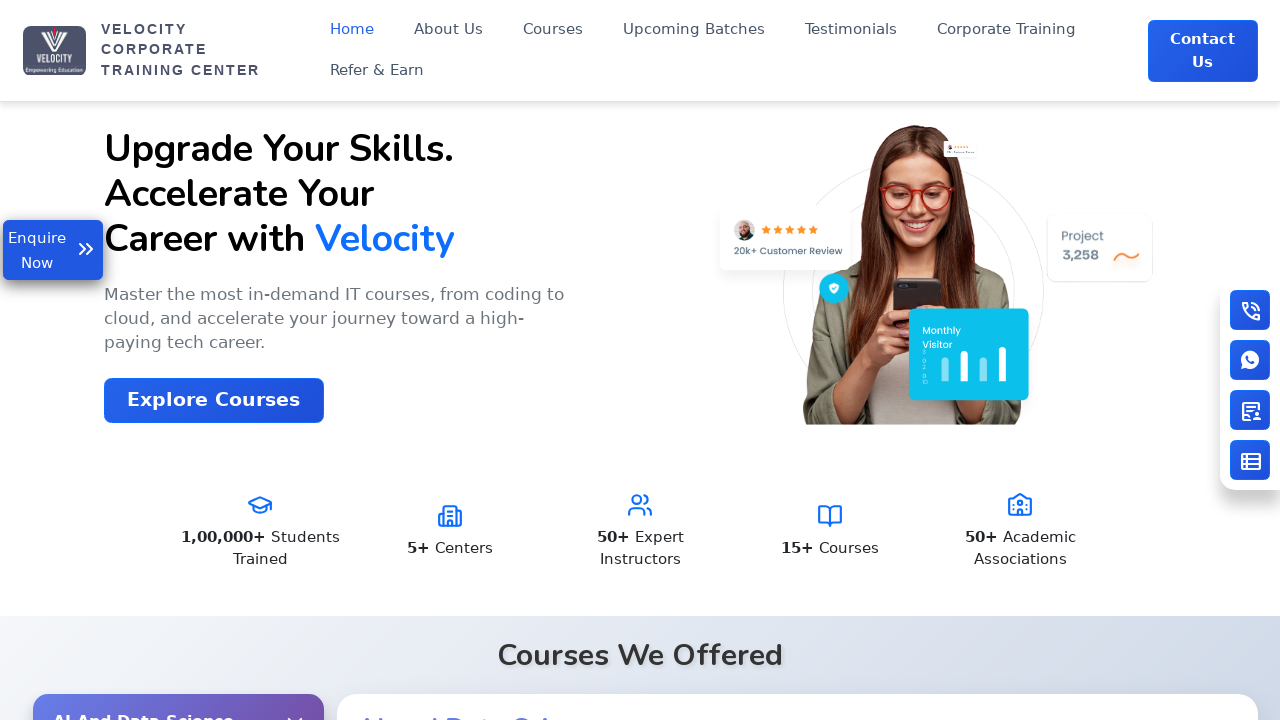

Checked link for href attribute (href value: https://www.facebook.com/velocitycorporatetariningcentre/)
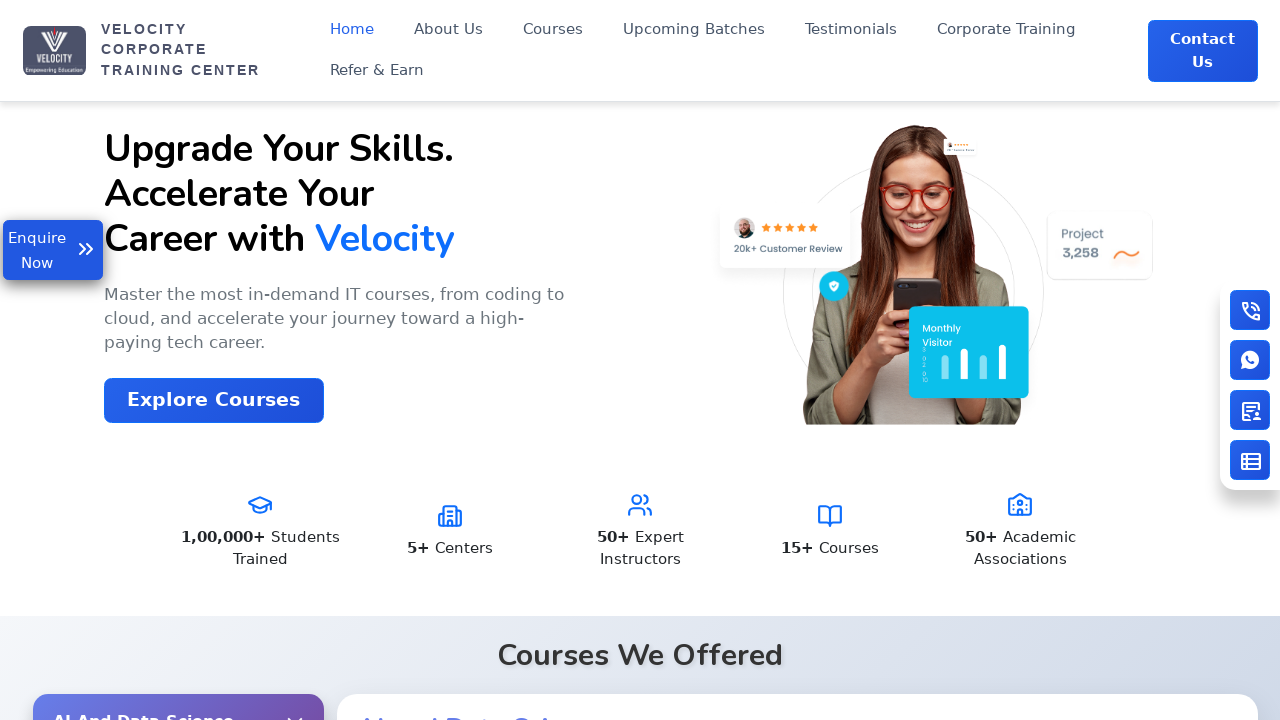

Checked link for href attribute (href value: https://www.youtube.com/@velocityclassespune)
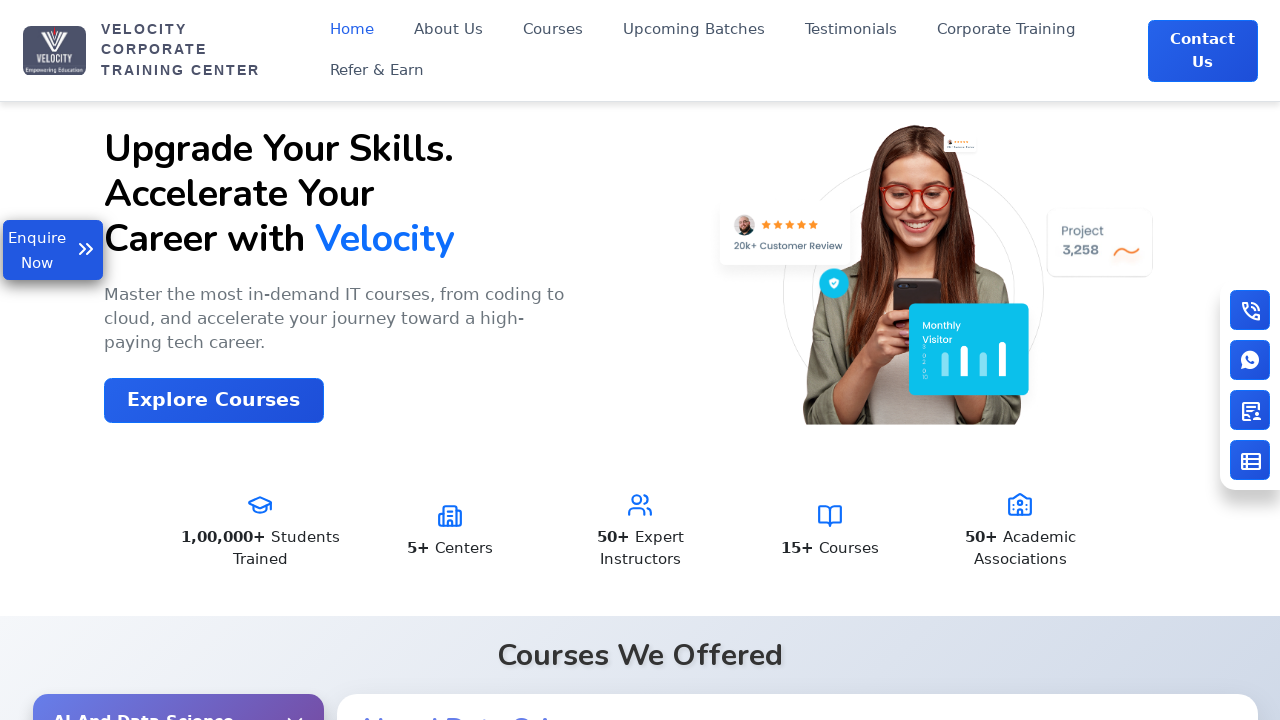

Checked link for href attribute (href value: https://www.instagram.com/vctc_official/)
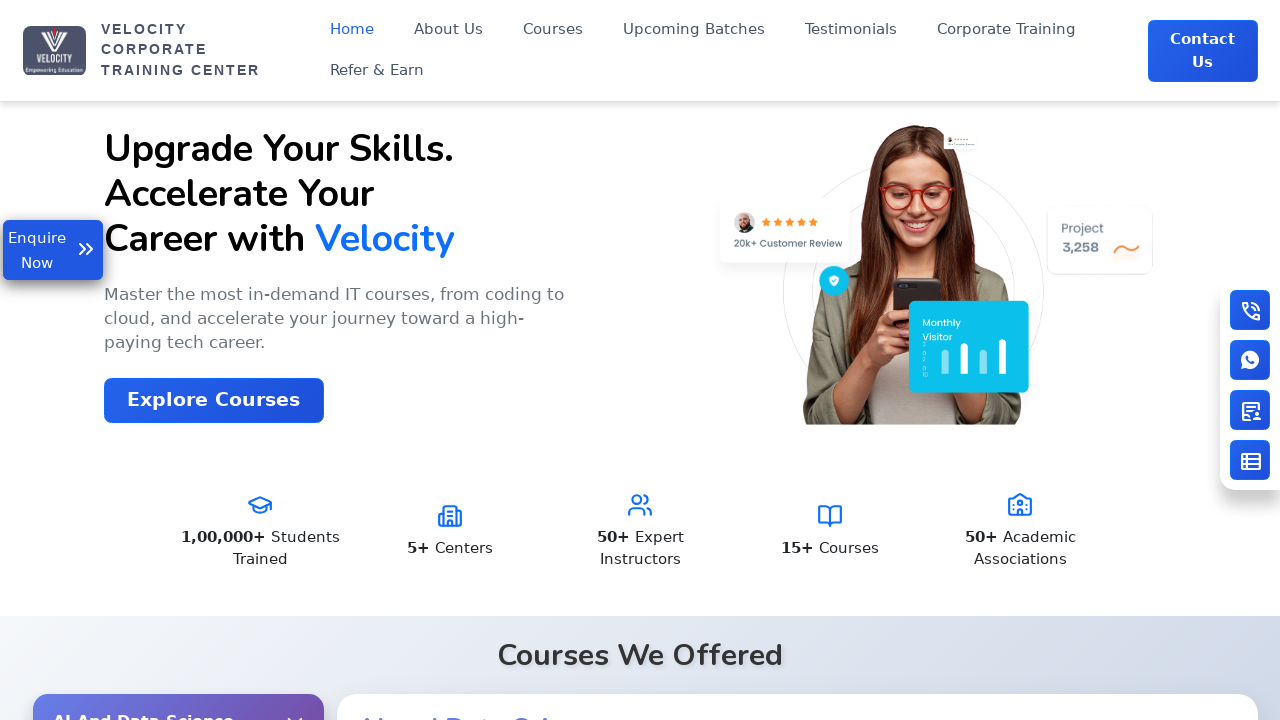

Checked link for href attribute (href value: https://wa.me/919422761663)
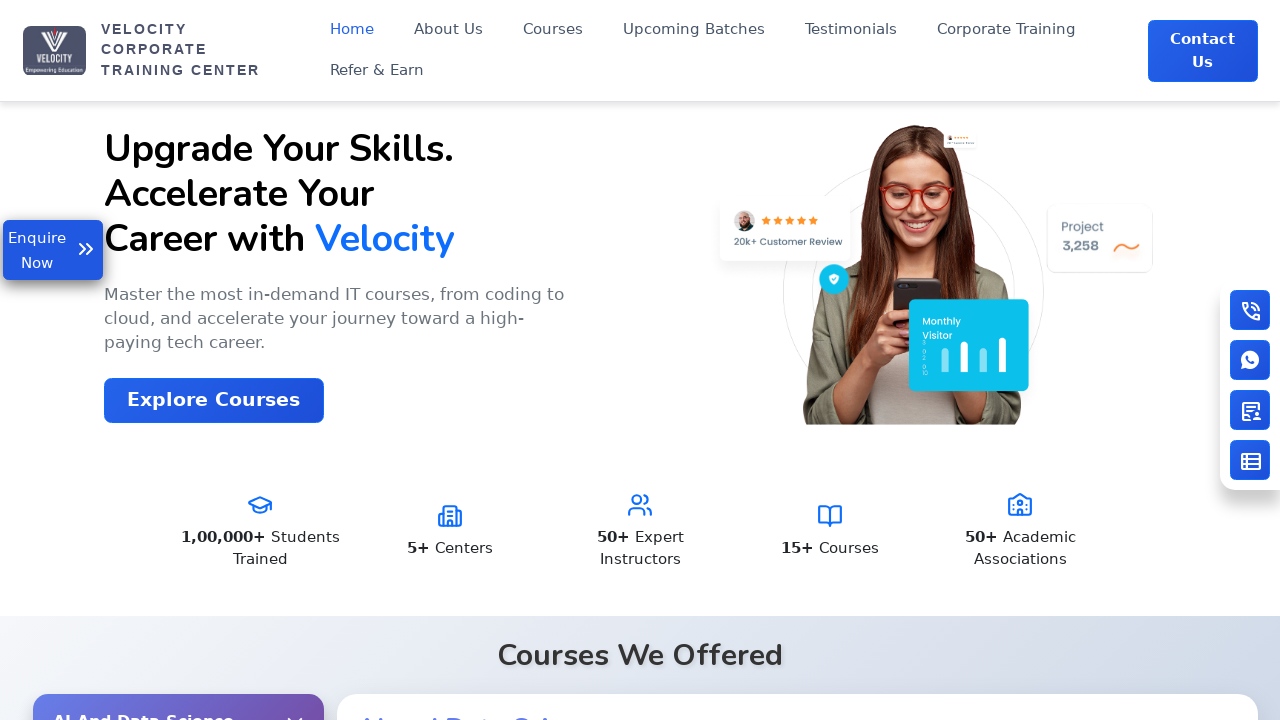

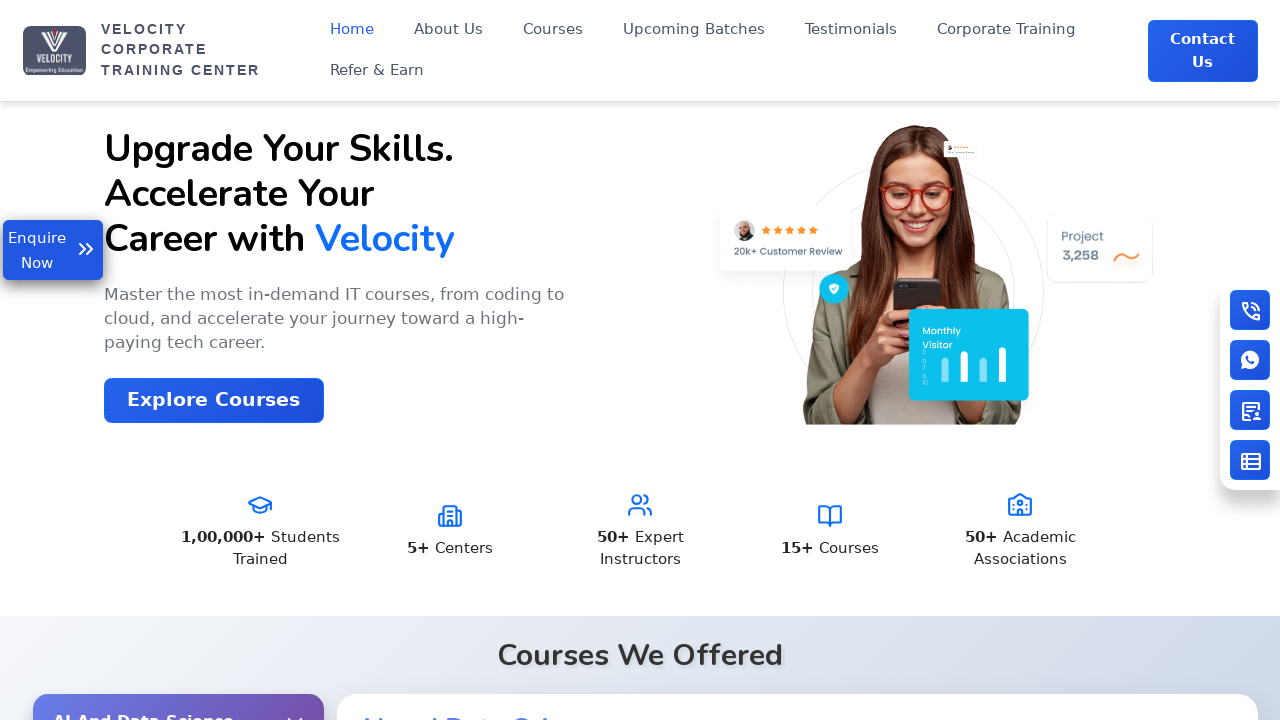